Tests selecting all checkboxes on a form page, then refreshes and selects a specific checkbox for "Emotional Disorder".

Starting URL: https://automationfc.github.io/multiple-fields/

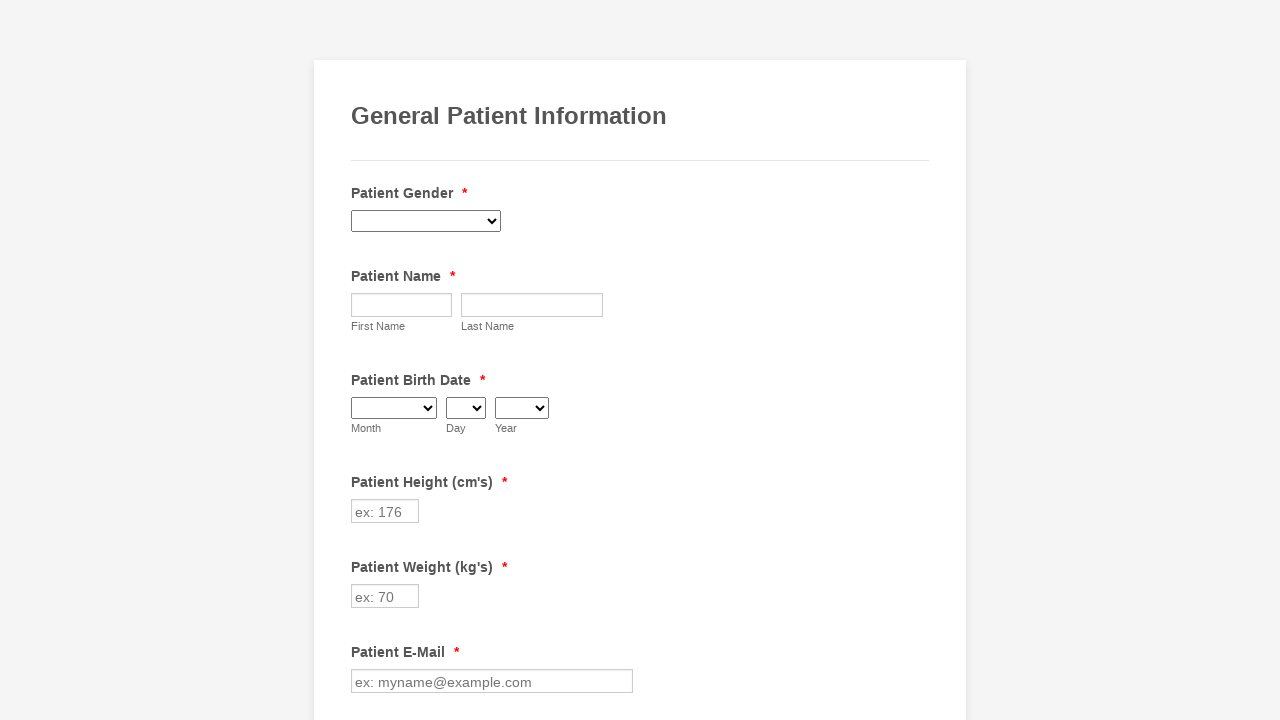

Waited for checkboxes to load on the form
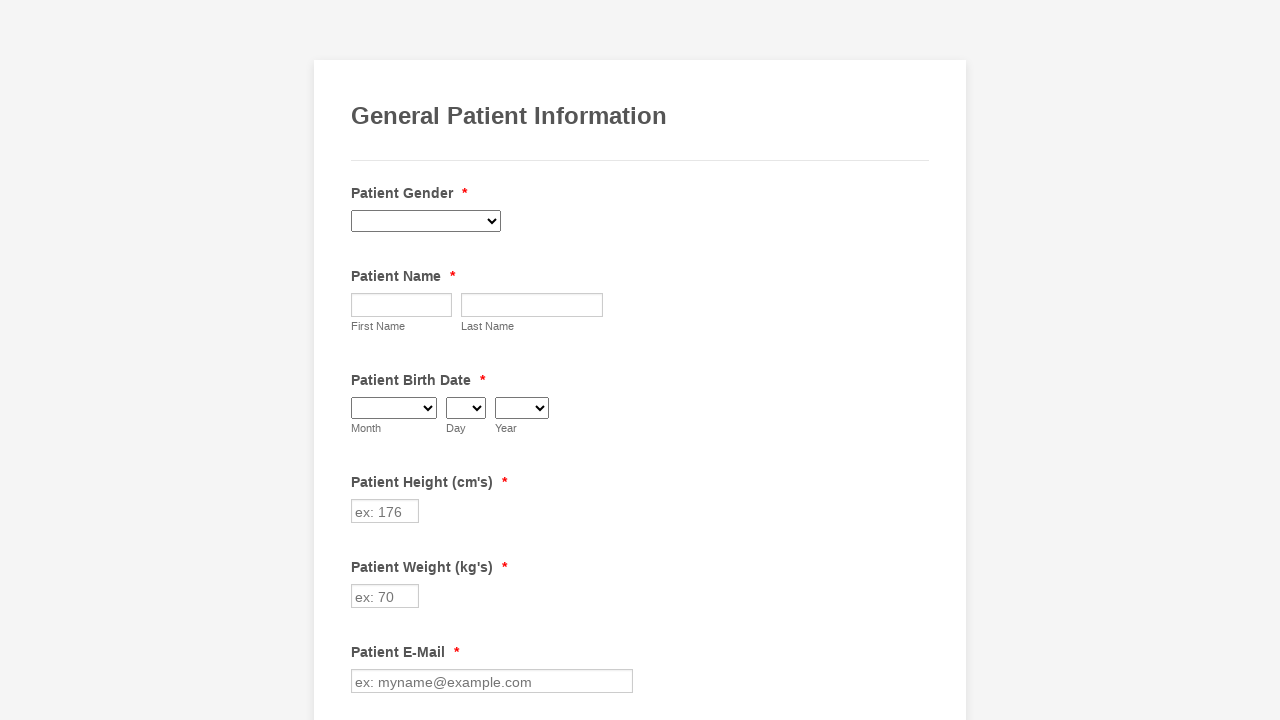

Located all checkboxes on the form
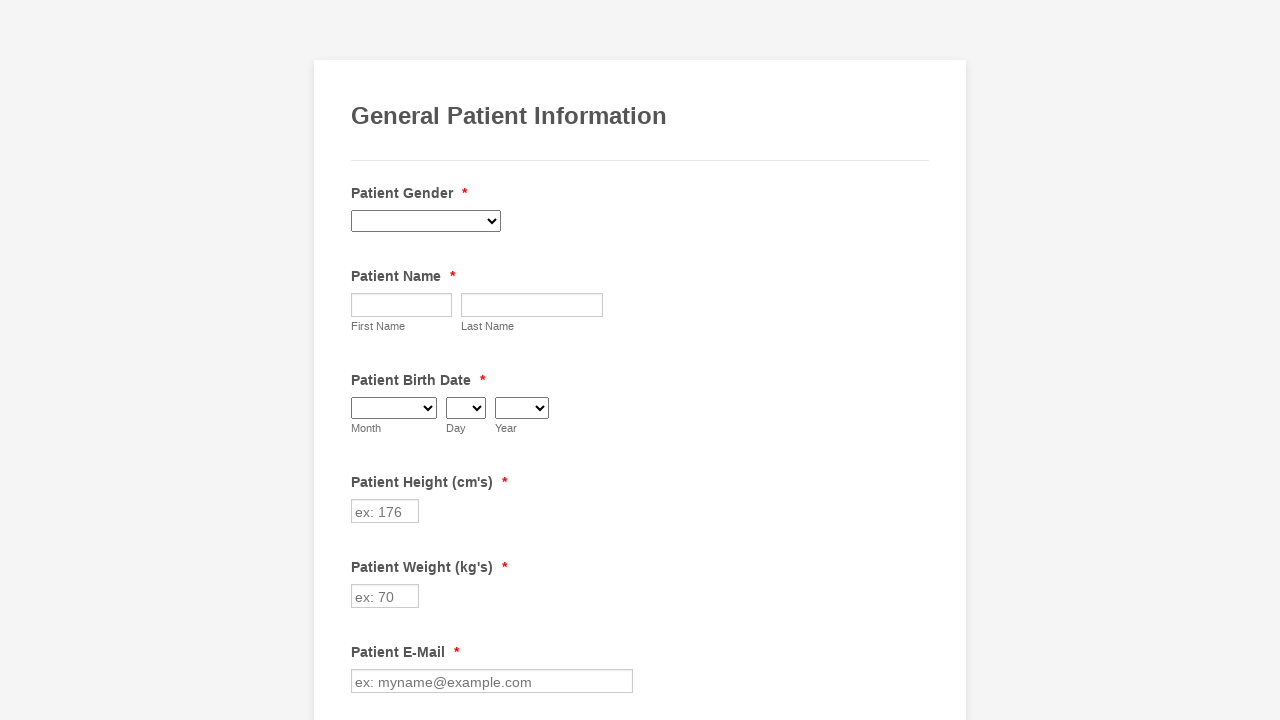

Found 29 checkboxes
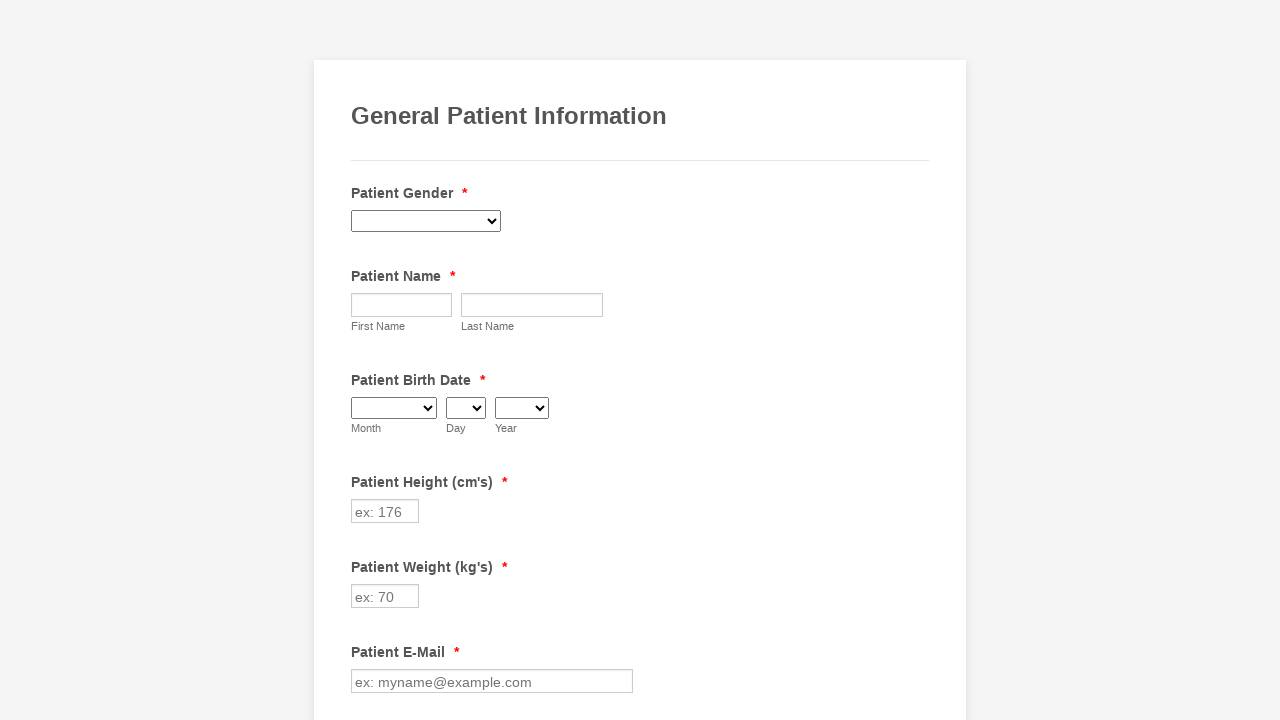

Selected checkbox 1 of 29 at (362, 360) on div.form-input-wide input[type='checkbox'] >> nth=0
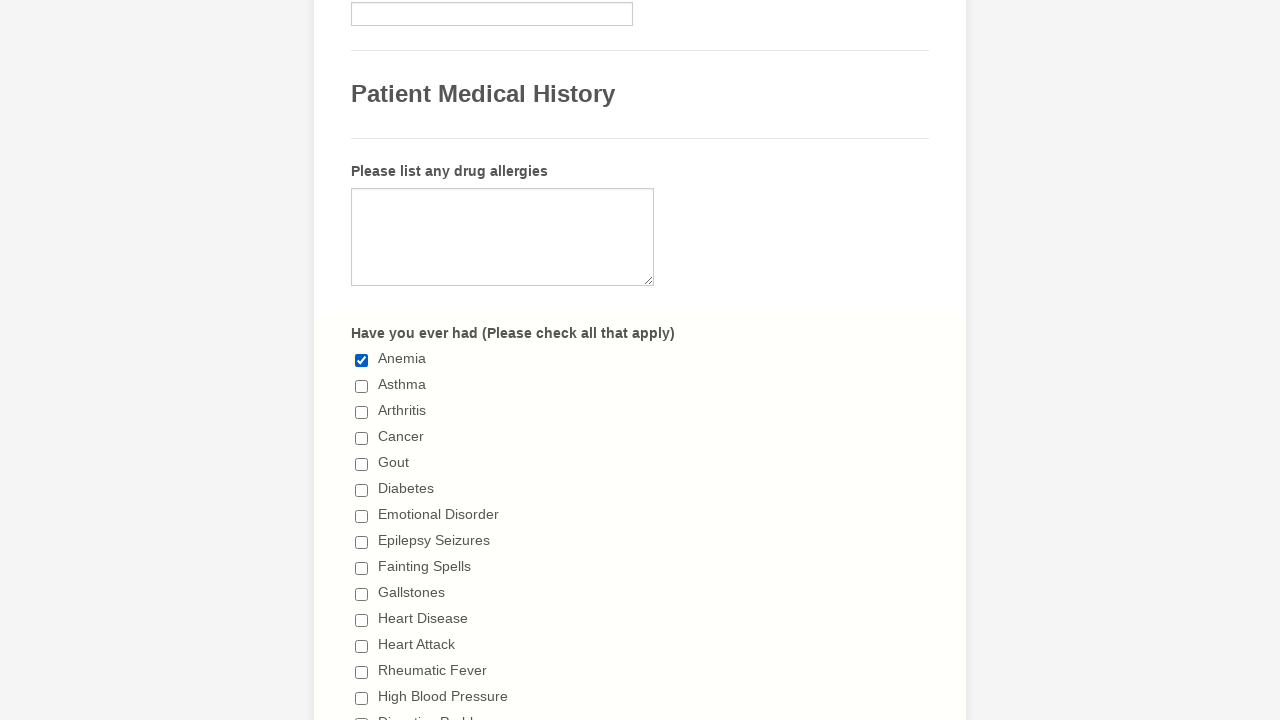

Selected checkbox 2 of 29 at (362, 386) on div.form-input-wide input[type='checkbox'] >> nth=1
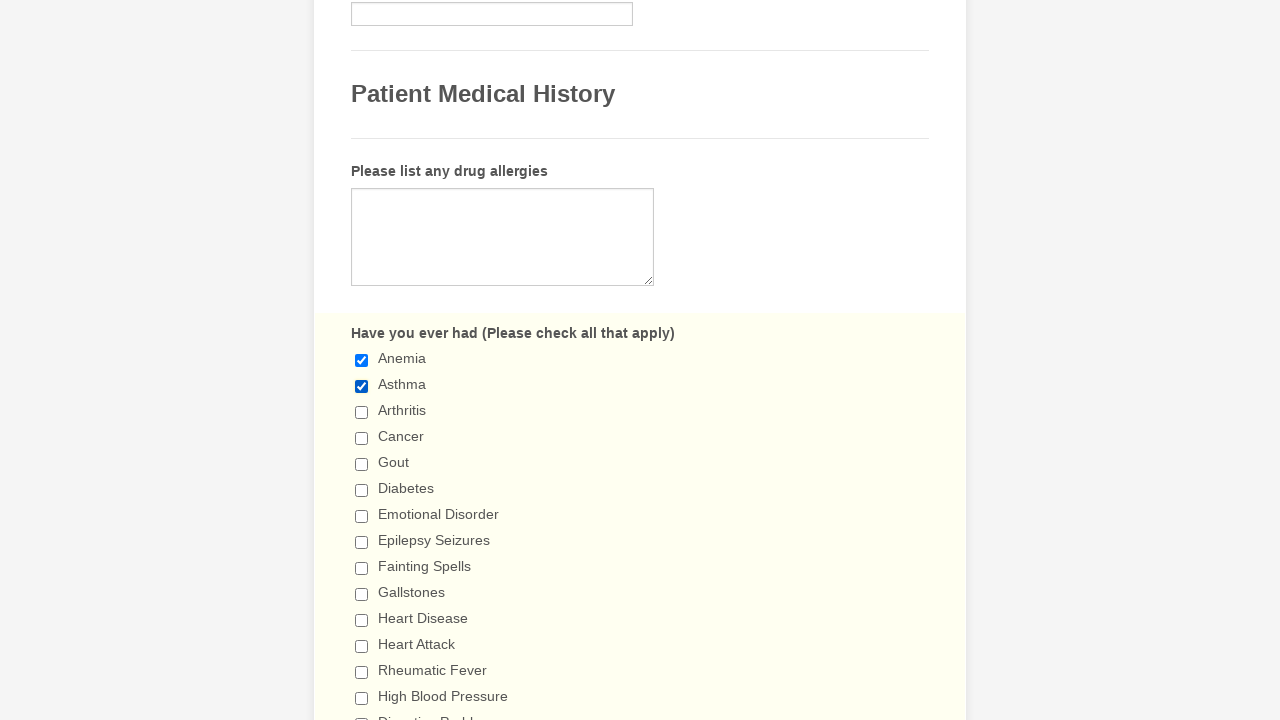

Selected checkbox 3 of 29 at (362, 412) on div.form-input-wide input[type='checkbox'] >> nth=2
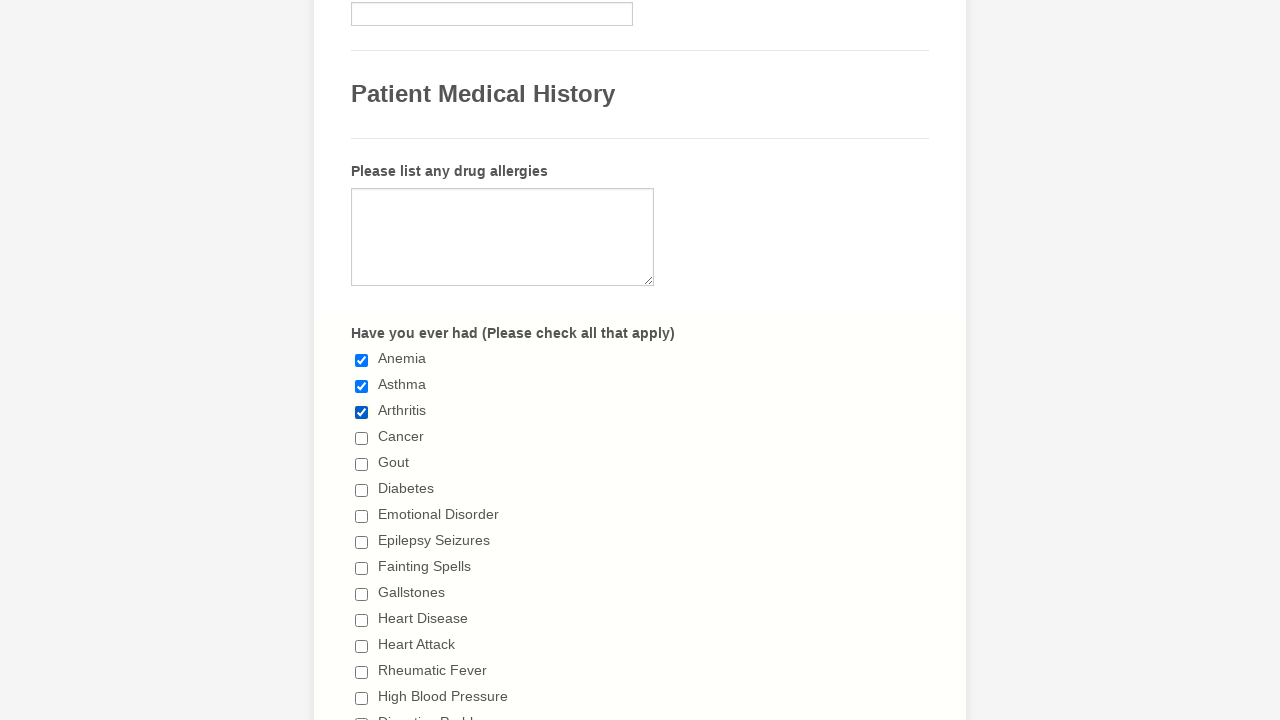

Selected checkbox 4 of 29 at (362, 438) on div.form-input-wide input[type='checkbox'] >> nth=3
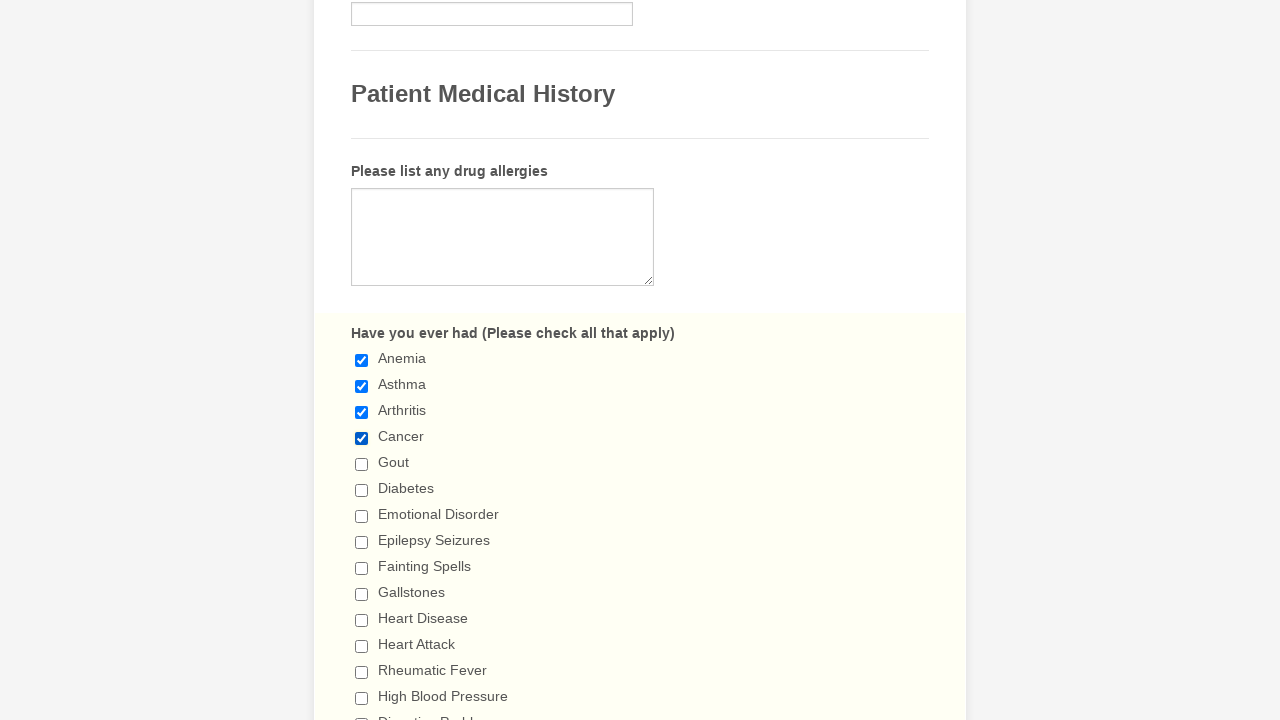

Selected checkbox 5 of 29 at (362, 464) on div.form-input-wide input[type='checkbox'] >> nth=4
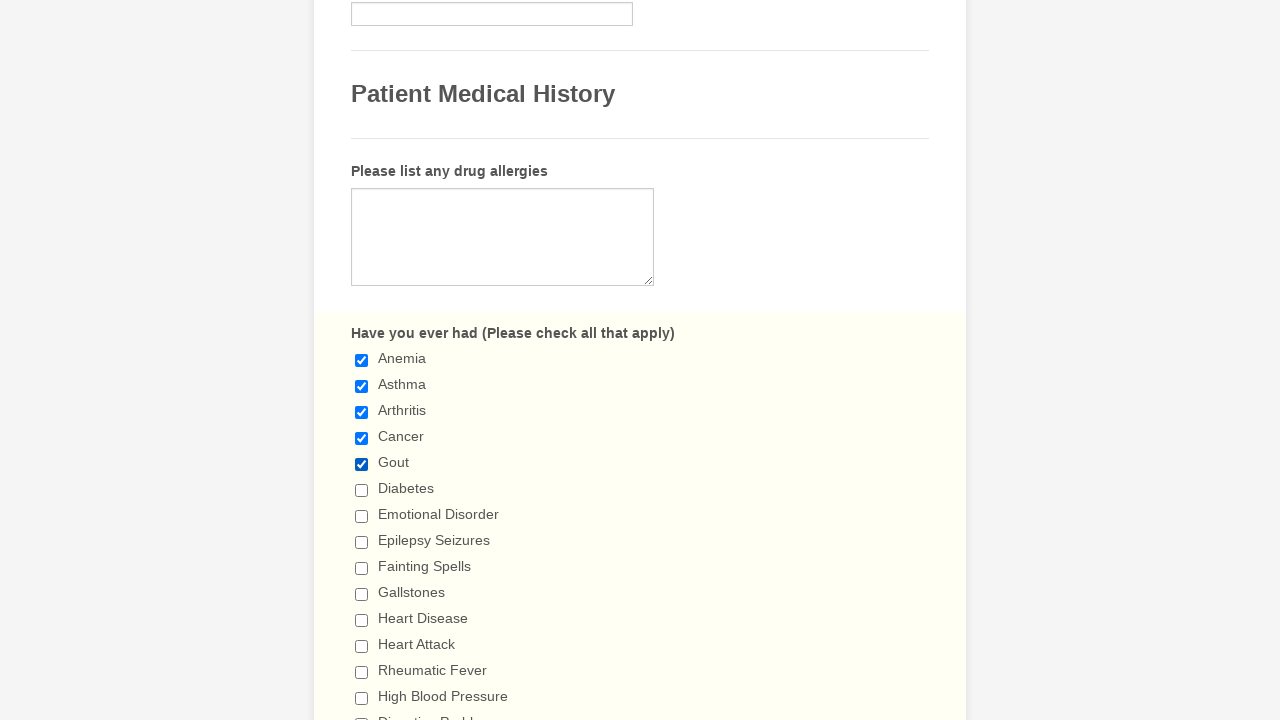

Selected checkbox 6 of 29 at (362, 490) on div.form-input-wide input[type='checkbox'] >> nth=5
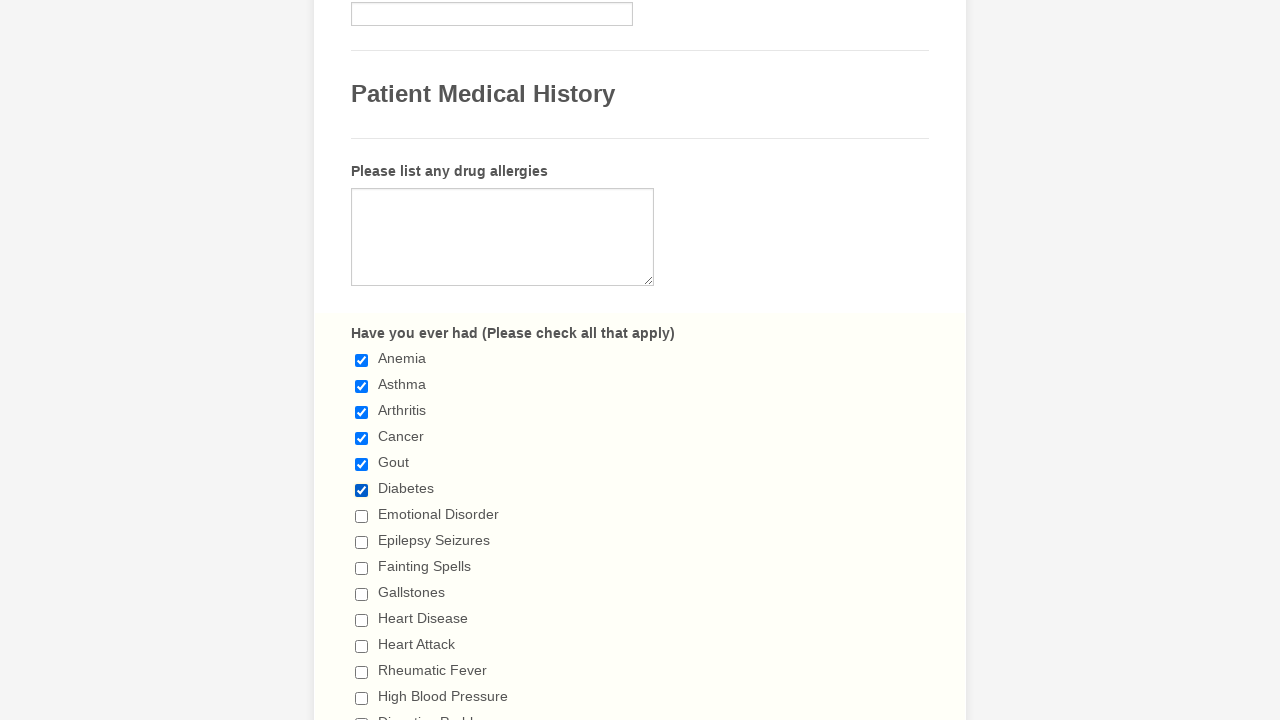

Selected checkbox 7 of 29 at (362, 516) on div.form-input-wide input[type='checkbox'] >> nth=6
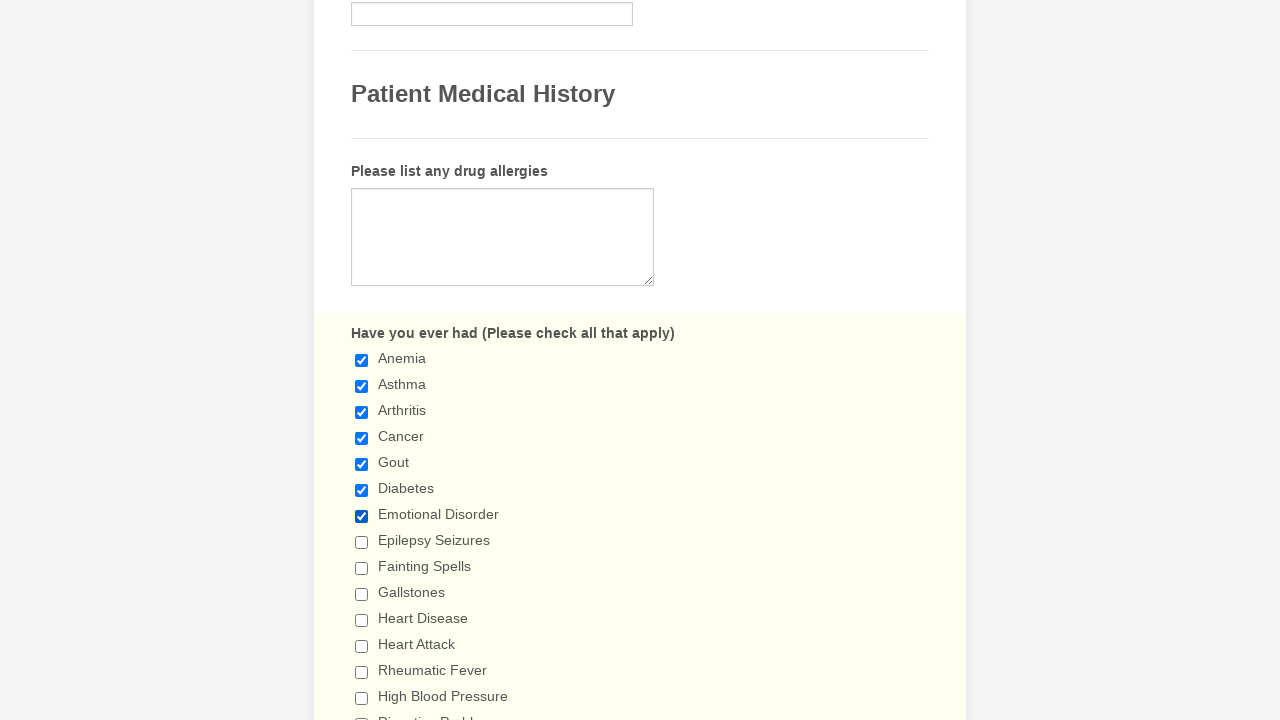

Selected checkbox 8 of 29 at (362, 542) on div.form-input-wide input[type='checkbox'] >> nth=7
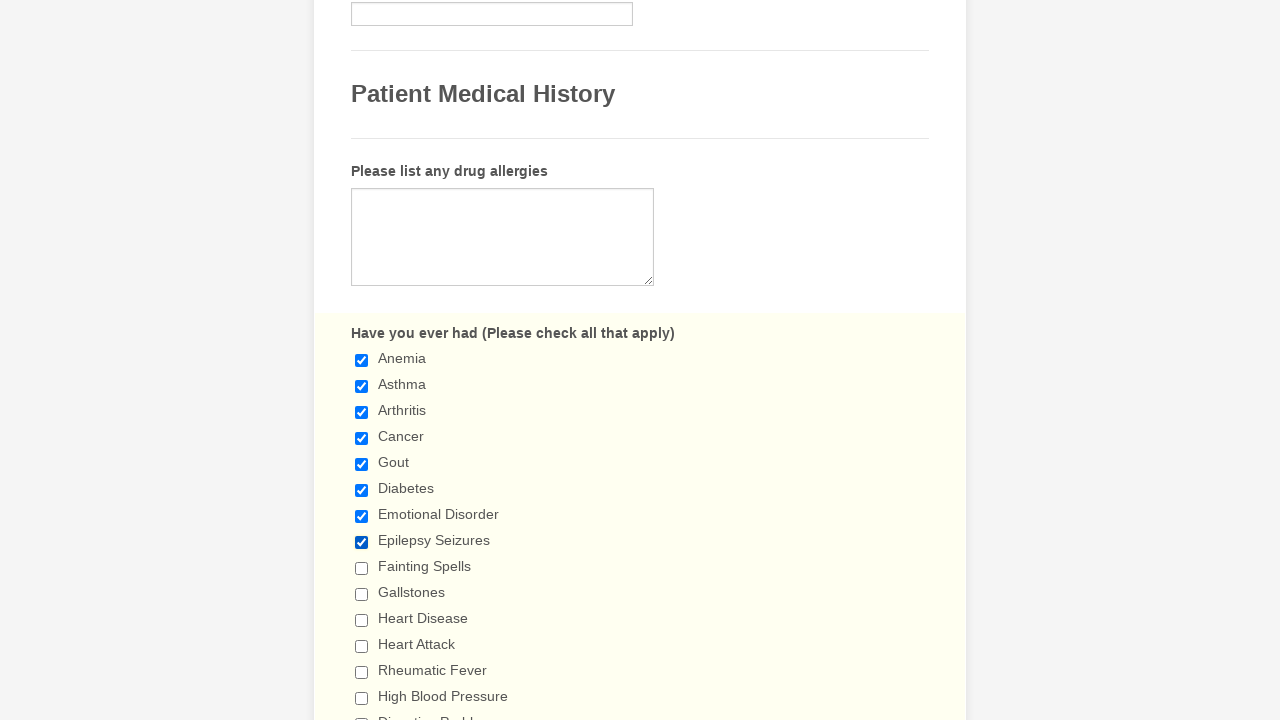

Selected checkbox 9 of 29 at (362, 568) on div.form-input-wide input[type='checkbox'] >> nth=8
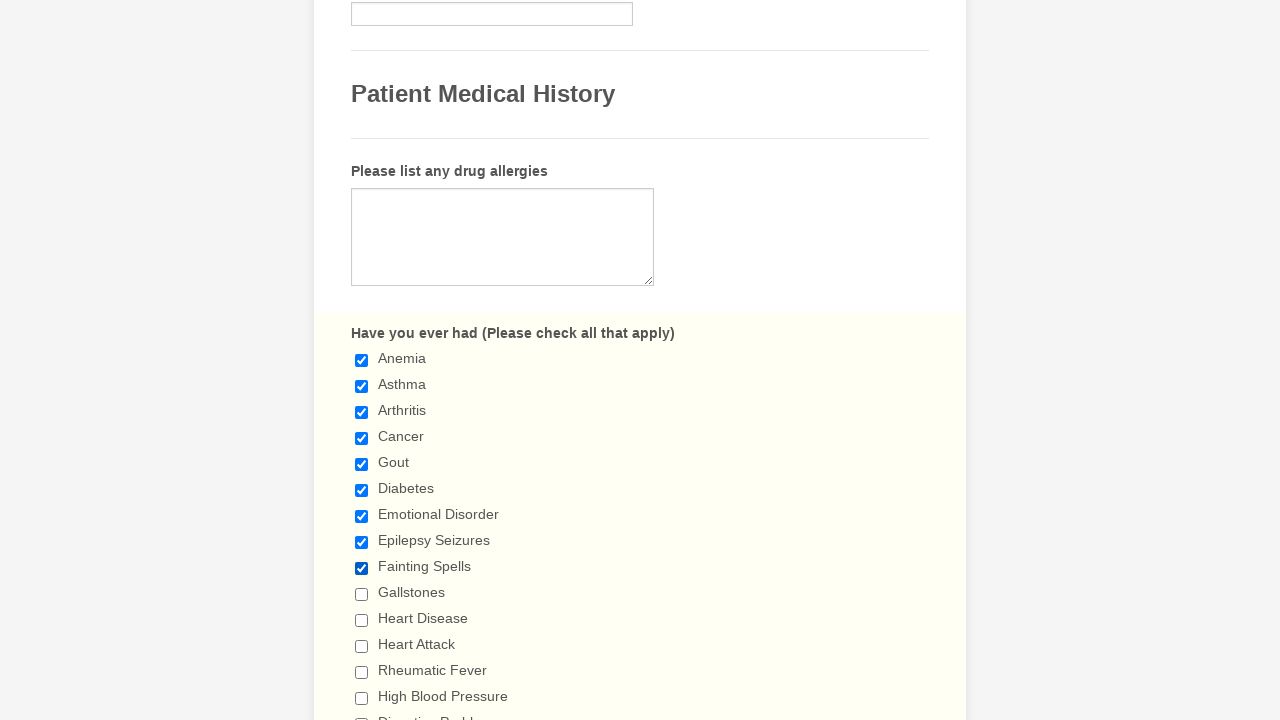

Selected checkbox 10 of 29 at (362, 594) on div.form-input-wide input[type='checkbox'] >> nth=9
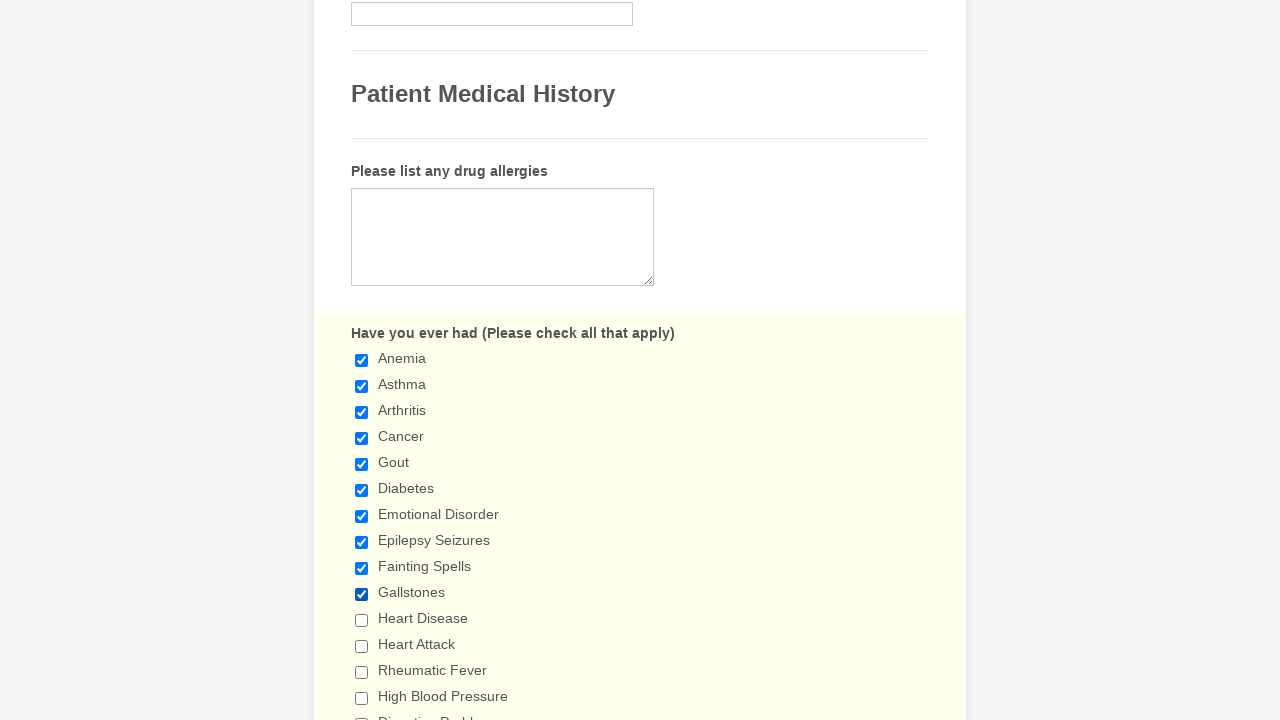

Selected checkbox 11 of 29 at (362, 620) on div.form-input-wide input[type='checkbox'] >> nth=10
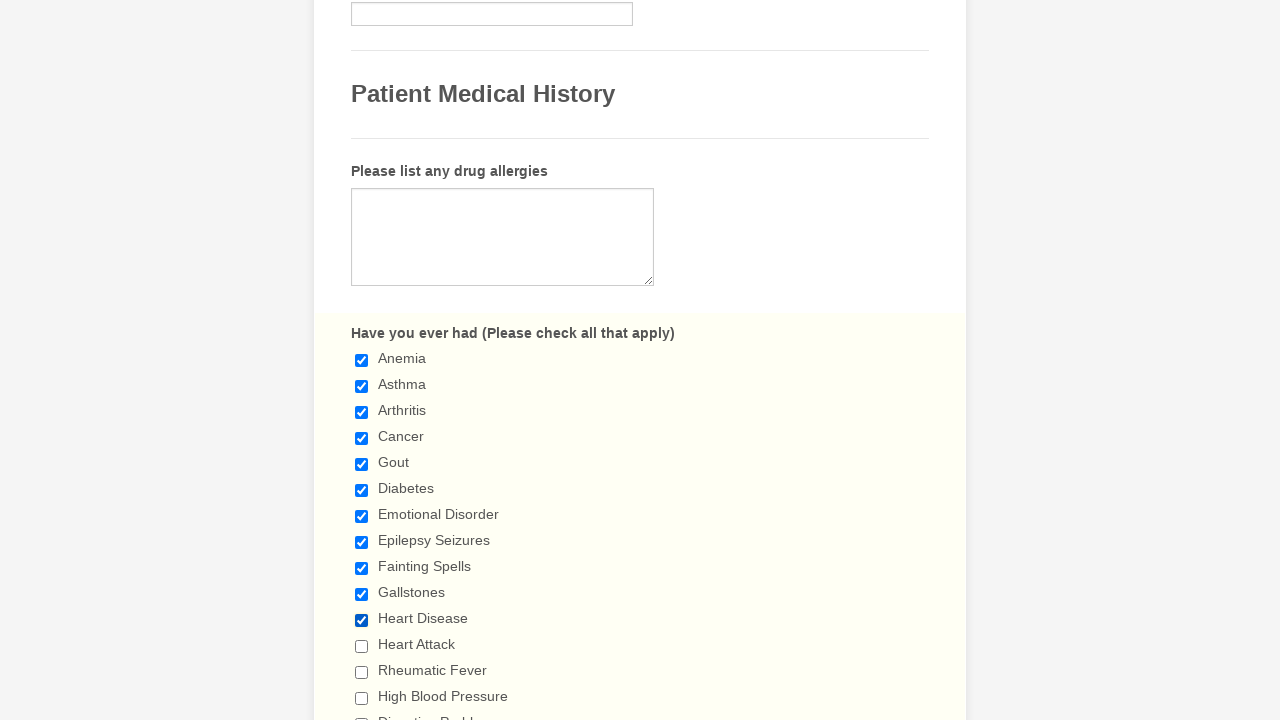

Selected checkbox 12 of 29 at (362, 646) on div.form-input-wide input[type='checkbox'] >> nth=11
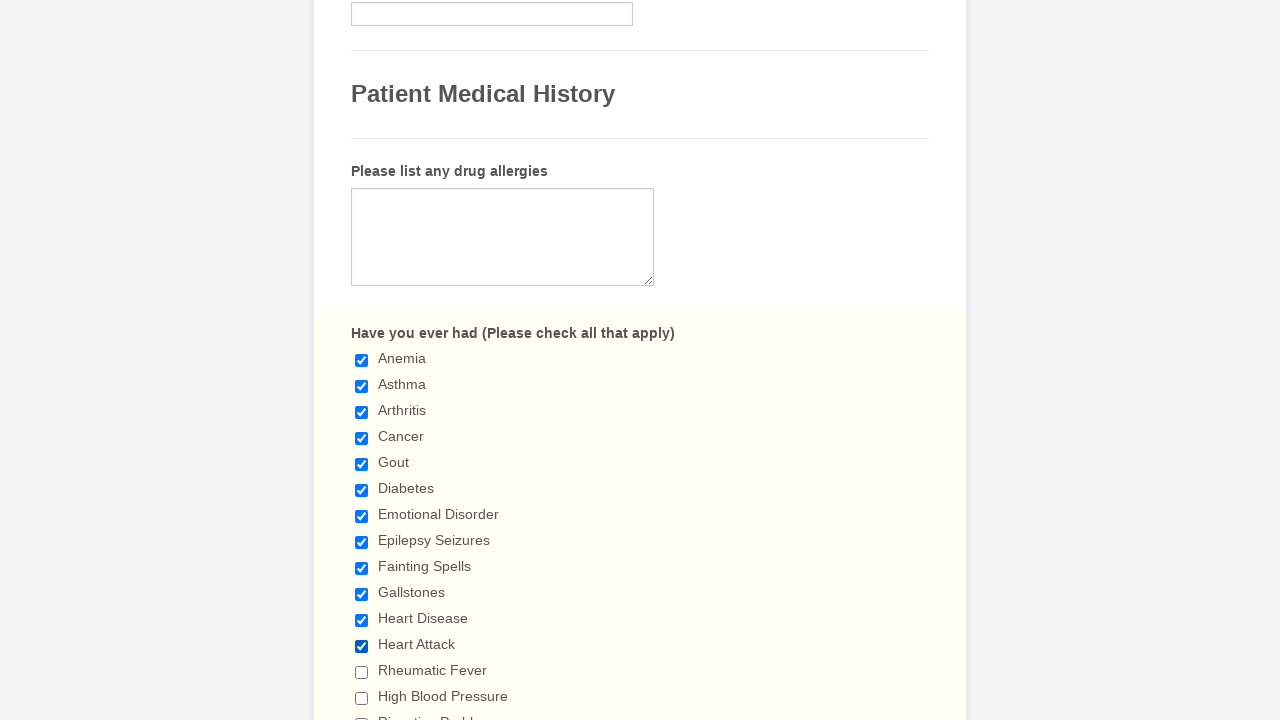

Selected checkbox 13 of 29 at (362, 672) on div.form-input-wide input[type='checkbox'] >> nth=12
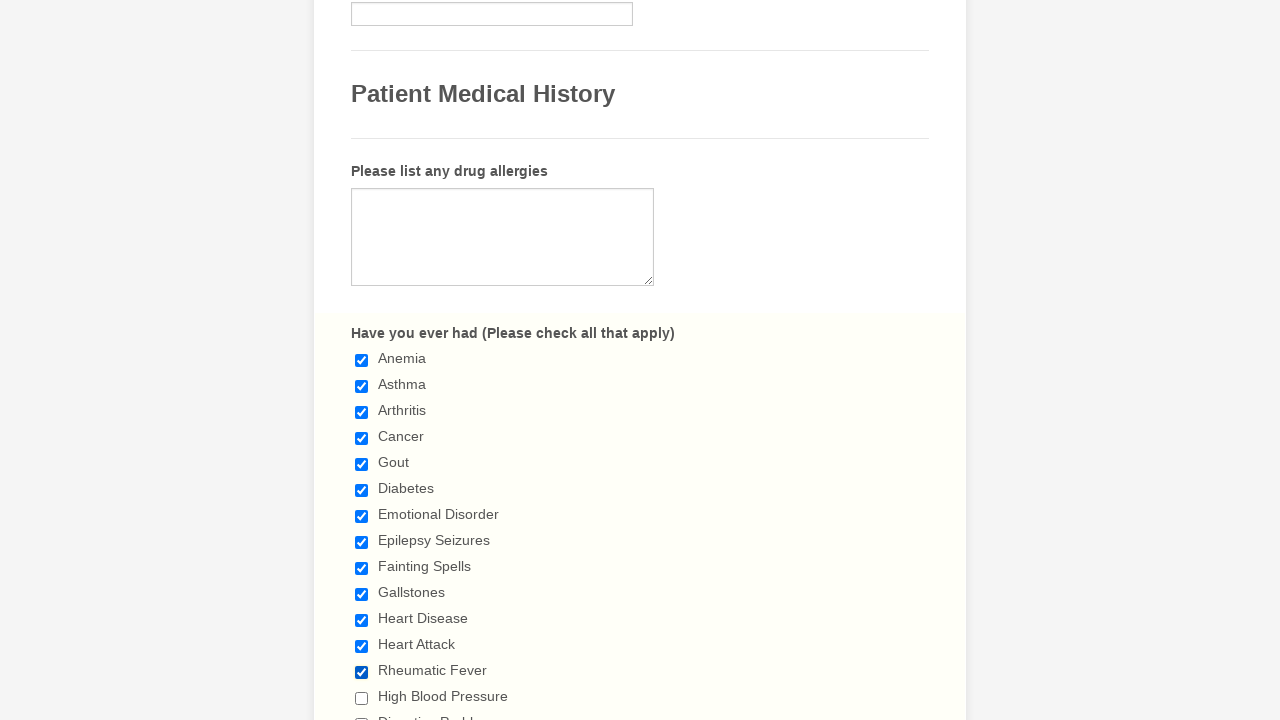

Selected checkbox 14 of 29 at (362, 698) on div.form-input-wide input[type='checkbox'] >> nth=13
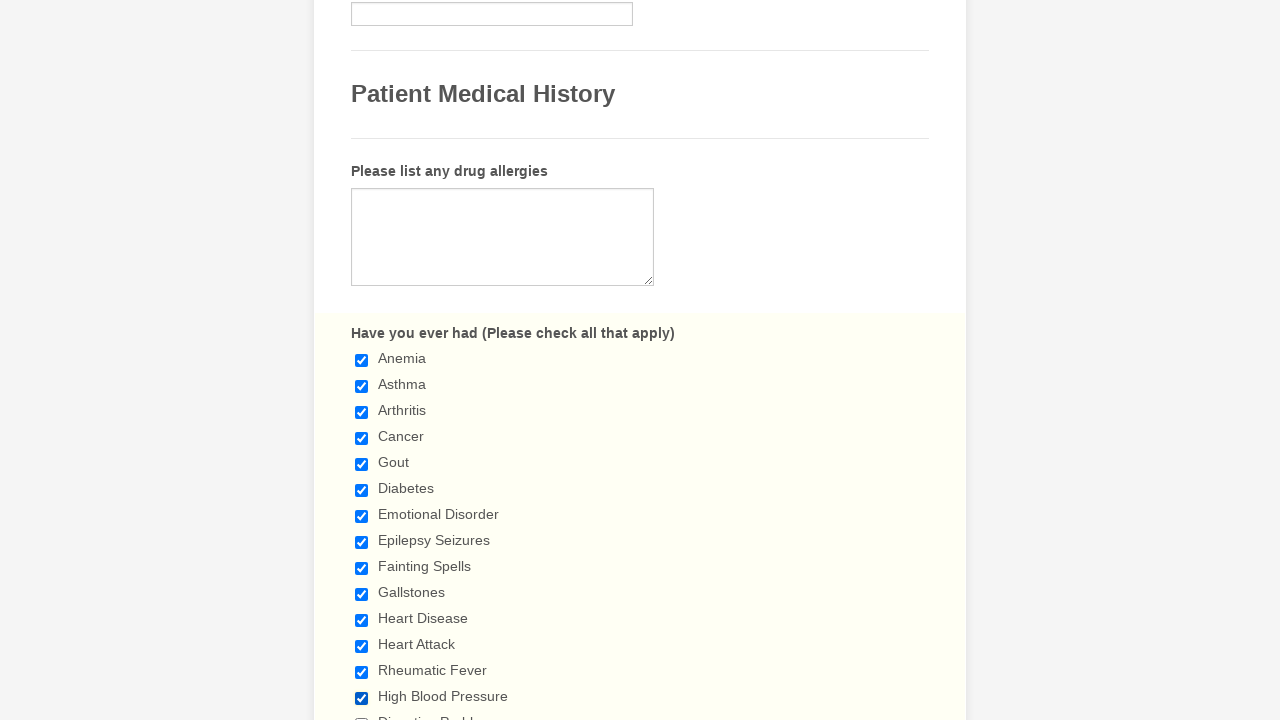

Selected checkbox 15 of 29 at (362, 714) on div.form-input-wide input[type='checkbox'] >> nth=14
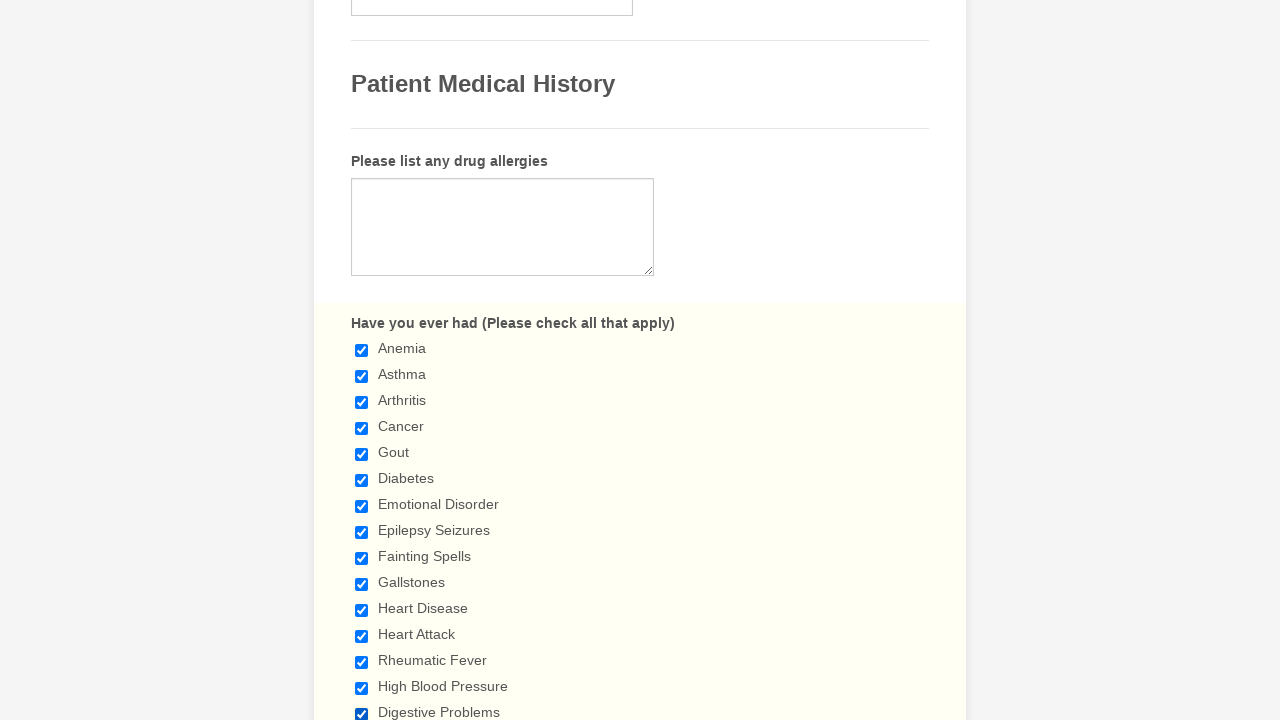

Selected checkbox 16 of 29 at (362, 360) on div.form-input-wide input[type='checkbox'] >> nth=15
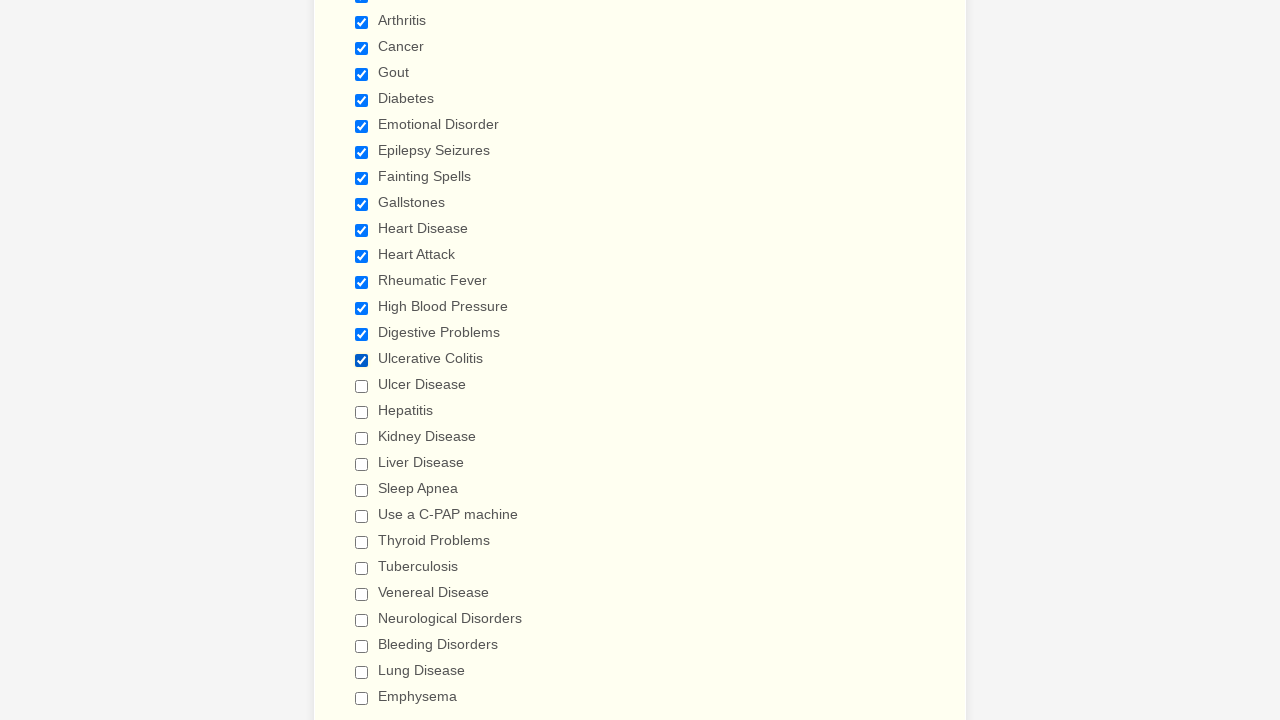

Selected checkbox 17 of 29 at (362, 386) on div.form-input-wide input[type='checkbox'] >> nth=16
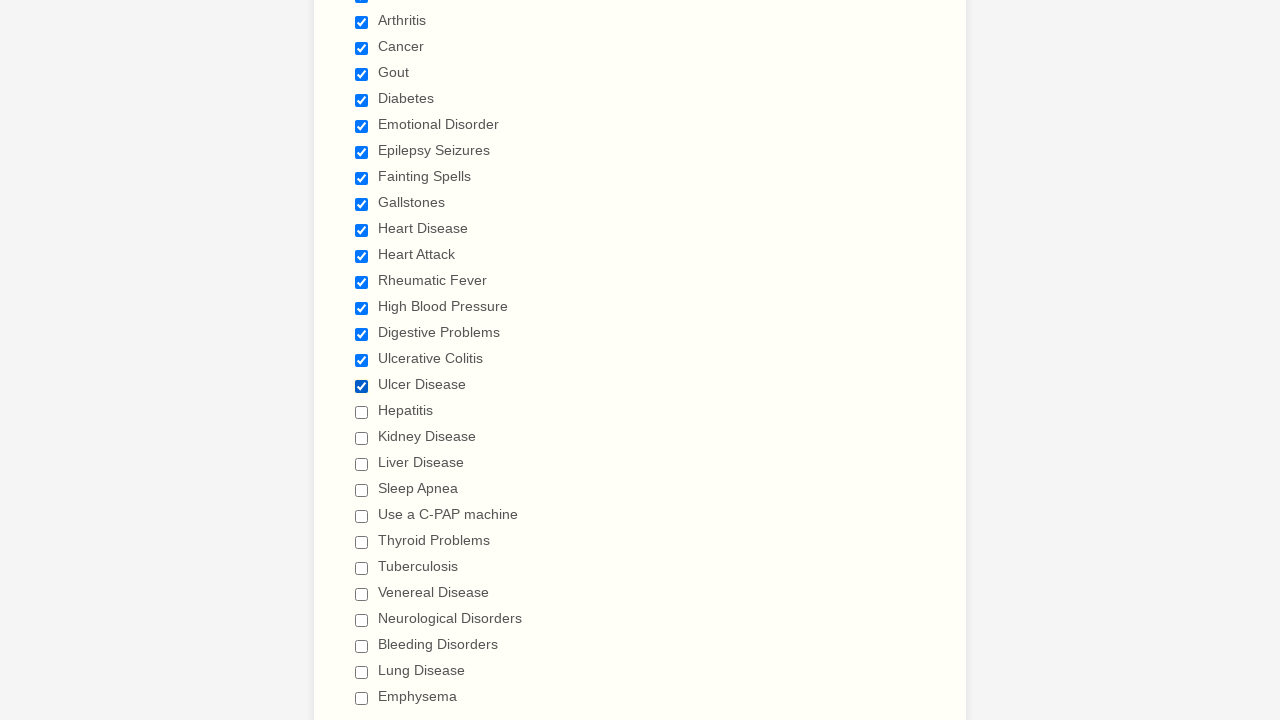

Selected checkbox 18 of 29 at (362, 412) on div.form-input-wide input[type='checkbox'] >> nth=17
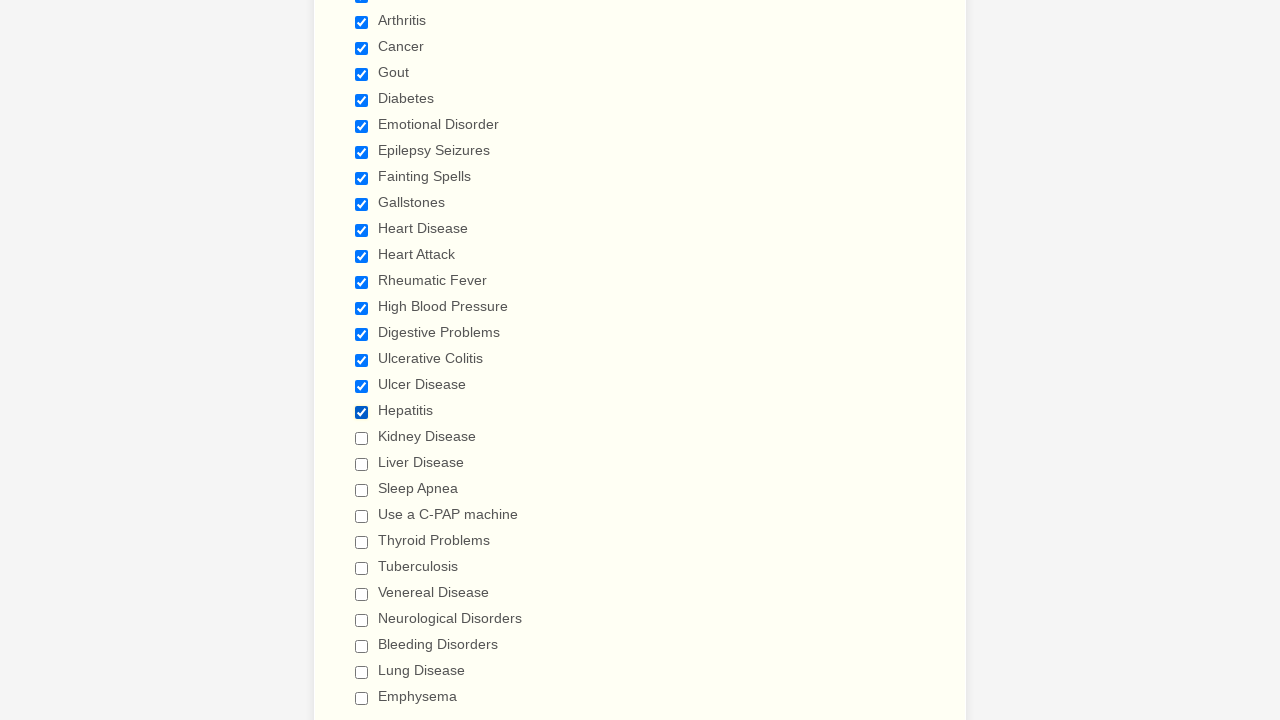

Selected checkbox 19 of 29 at (362, 438) on div.form-input-wide input[type='checkbox'] >> nth=18
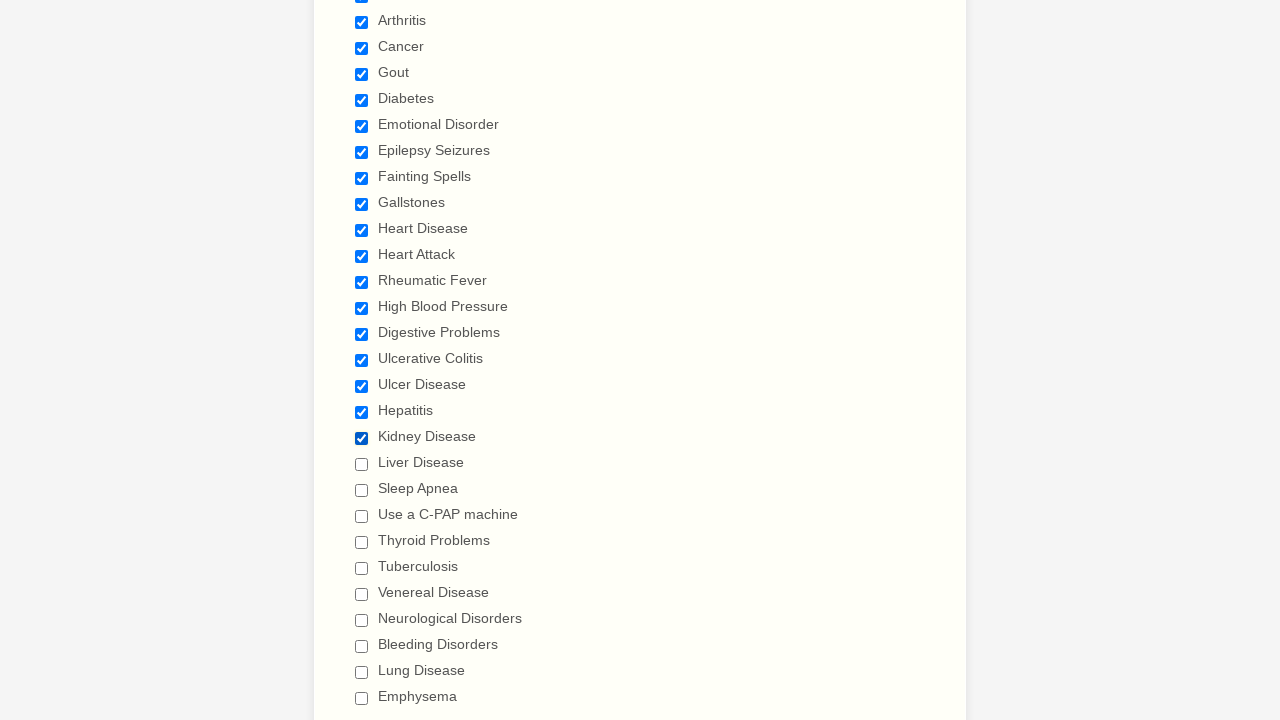

Selected checkbox 20 of 29 at (362, 464) on div.form-input-wide input[type='checkbox'] >> nth=19
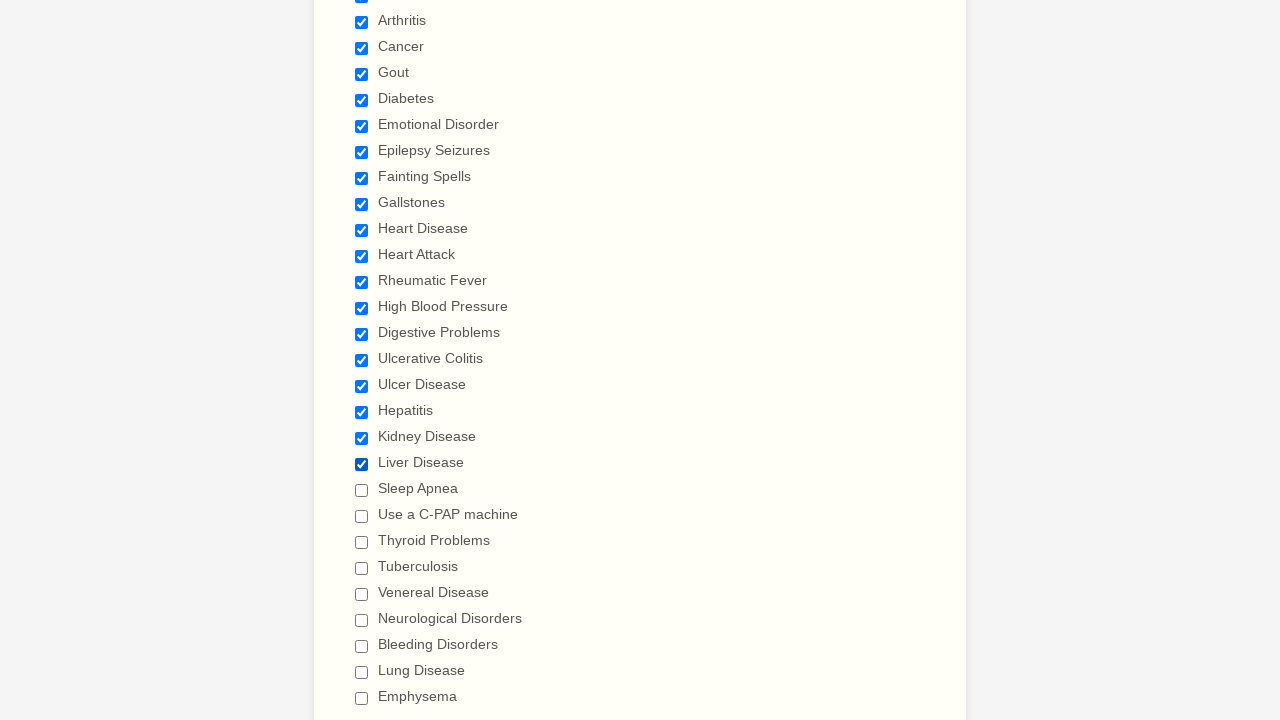

Selected checkbox 21 of 29 at (362, 490) on div.form-input-wide input[type='checkbox'] >> nth=20
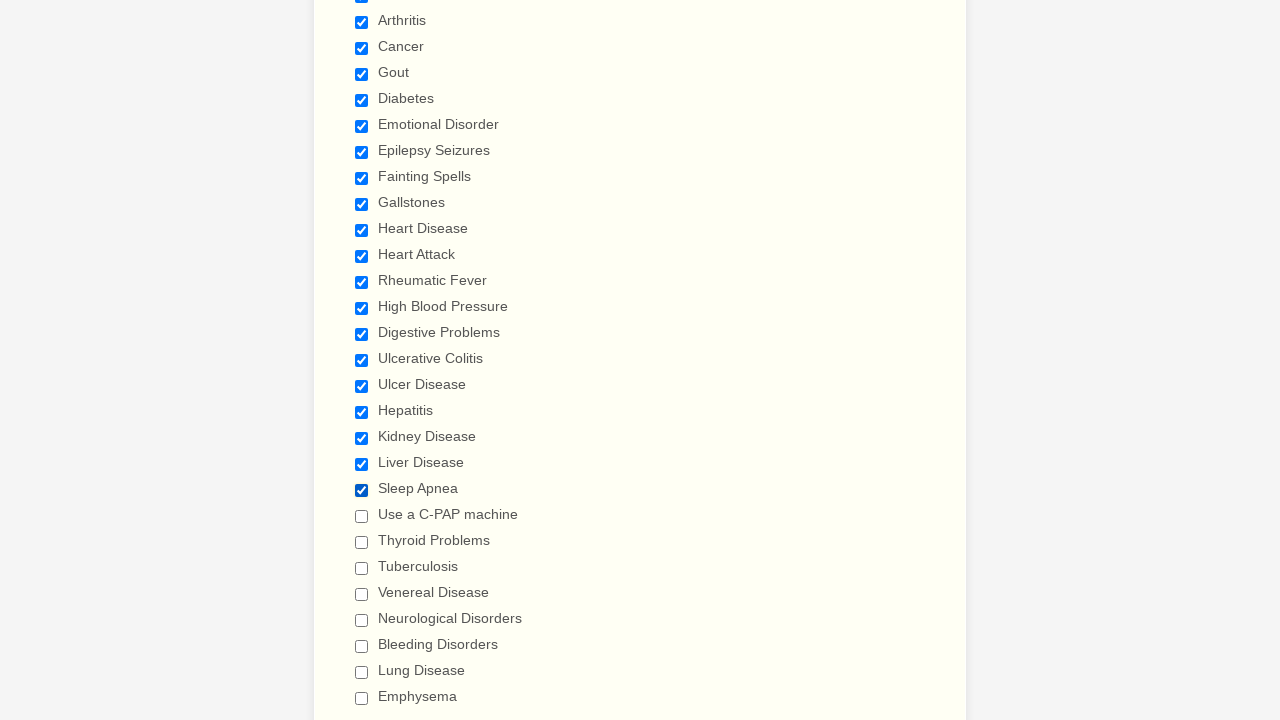

Selected checkbox 22 of 29 at (362, 516) on div.form-input-wide input[type='checkbox'] >> nth=21
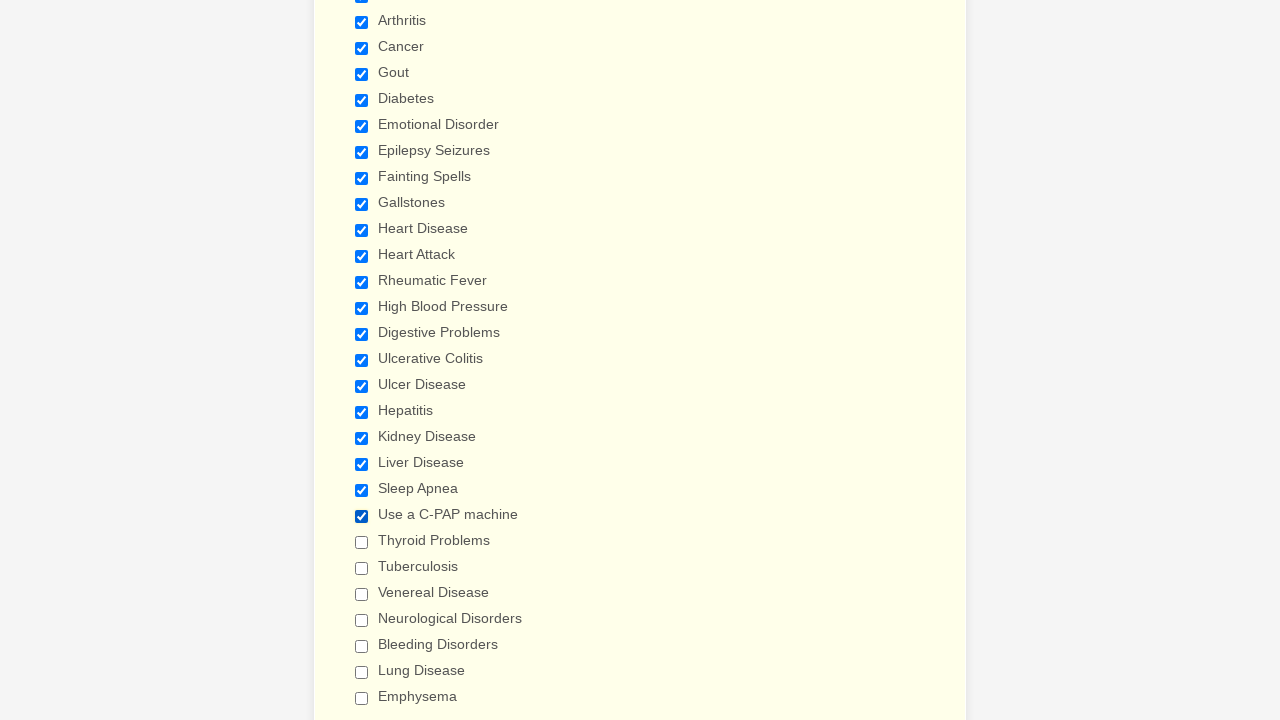

Selected checkbox 23 of 29 at (362, 542) on div.form-input-wide input[type='checkbox'] >> nth=22
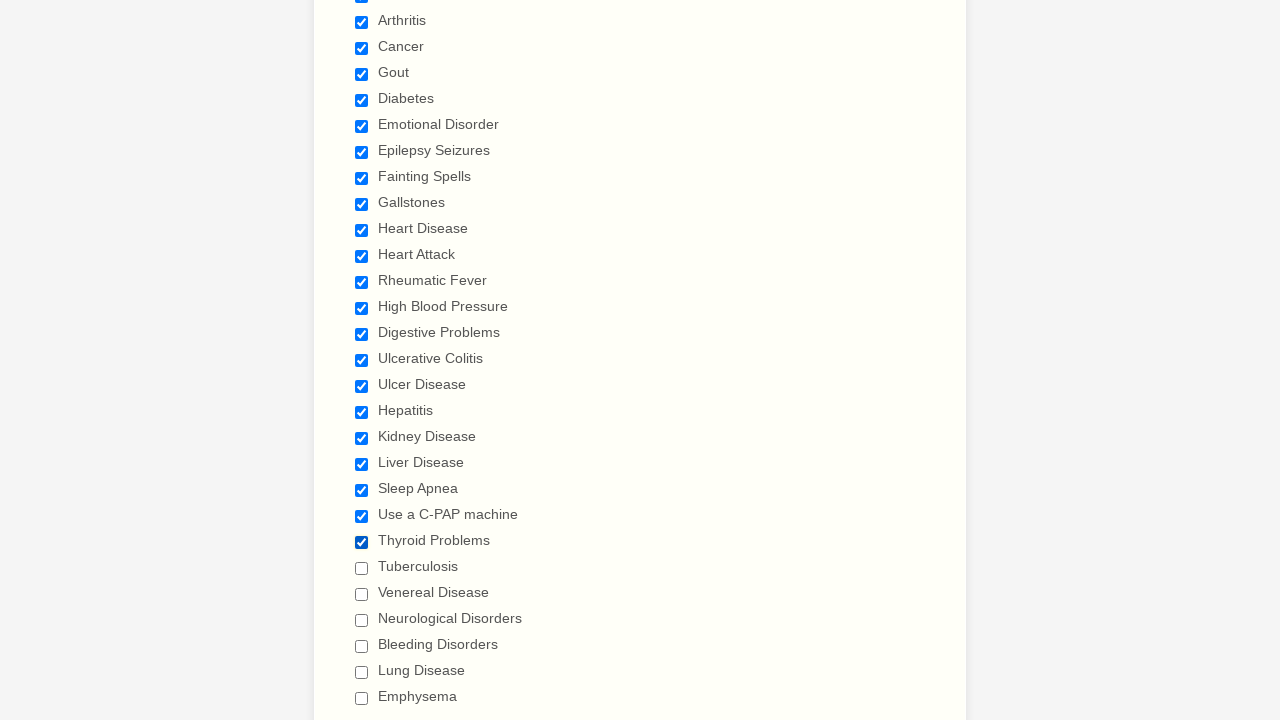

Selected checkbox 24 of 29 at (362, 568) on div.form-input-wide input[type='checkbox'] >> nth=23
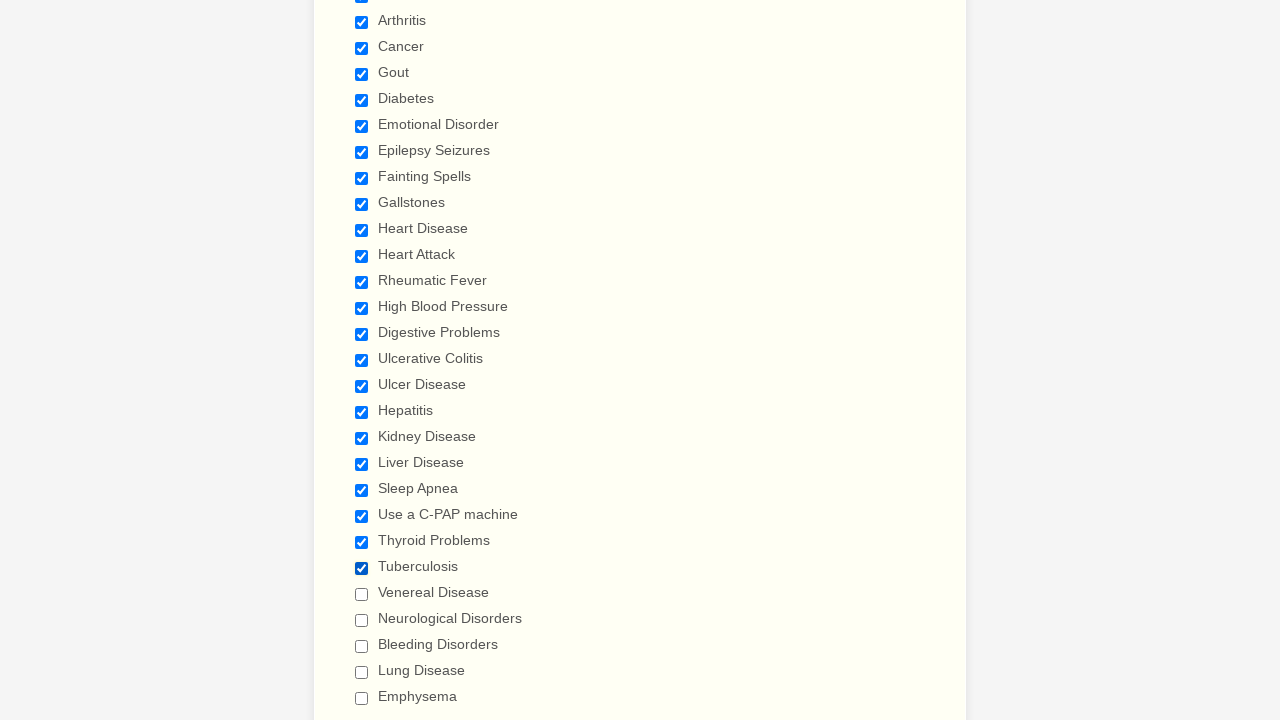

Selected checkbox 25 of 29 at (362, 594) on div.form-input-wide input[type='checkbox'] >> nth=24
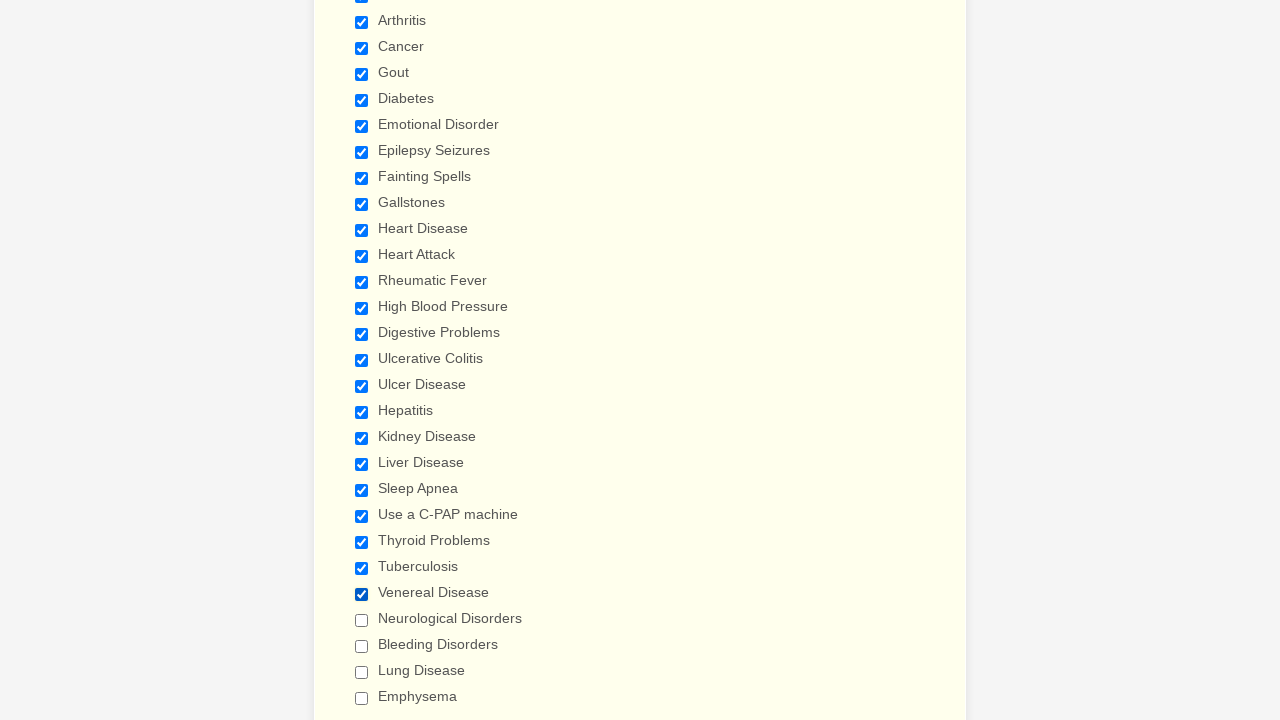

Selected checkbox 26 of 29 at (362, 620) on div.form-input-wide input[type='checkbox'] >> nth=25
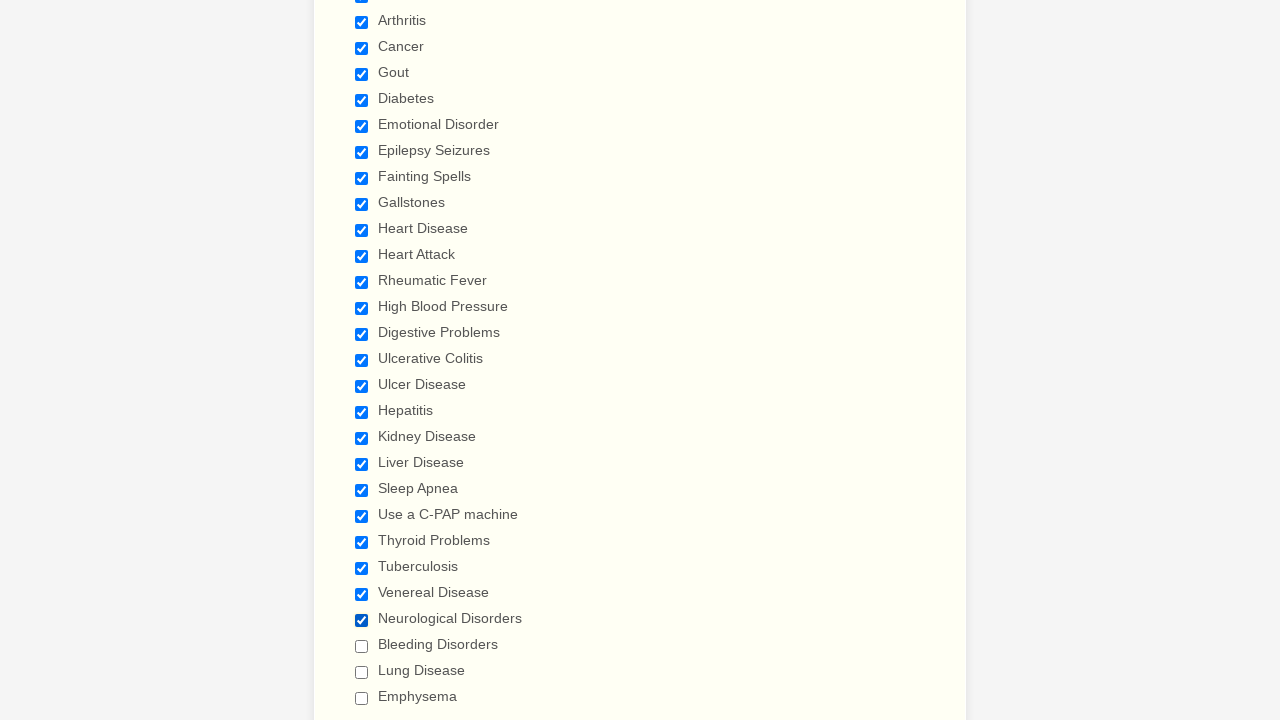

Selected checkbox 27 of 29 at (362, 646) on div.form-input-wide input[type='checkbox'] >> nth=26
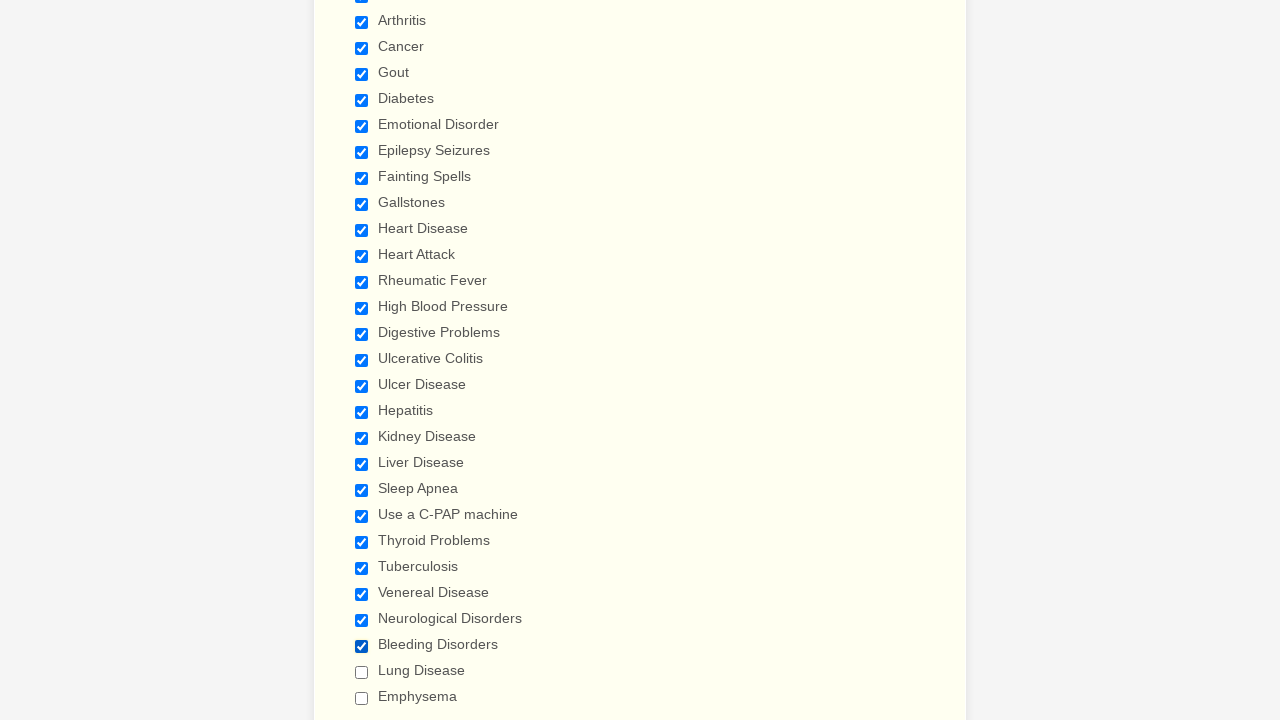

Selected checkbox 28 of 29 at (362, 672) on div.form-input-wide input[type='checkbox'] >> nth=27
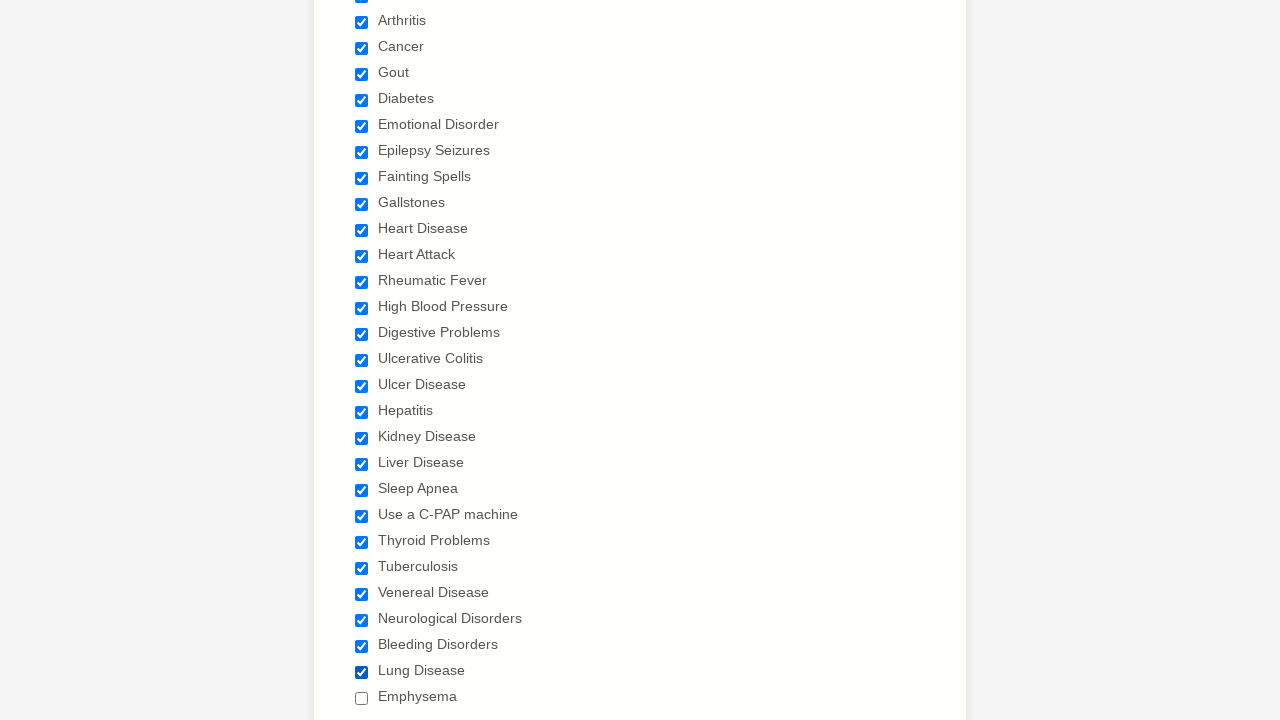

Selected checkbox 29 of 29 at (362, 698) on div.form-input-wide input[type='checkbox'] >> nth=28
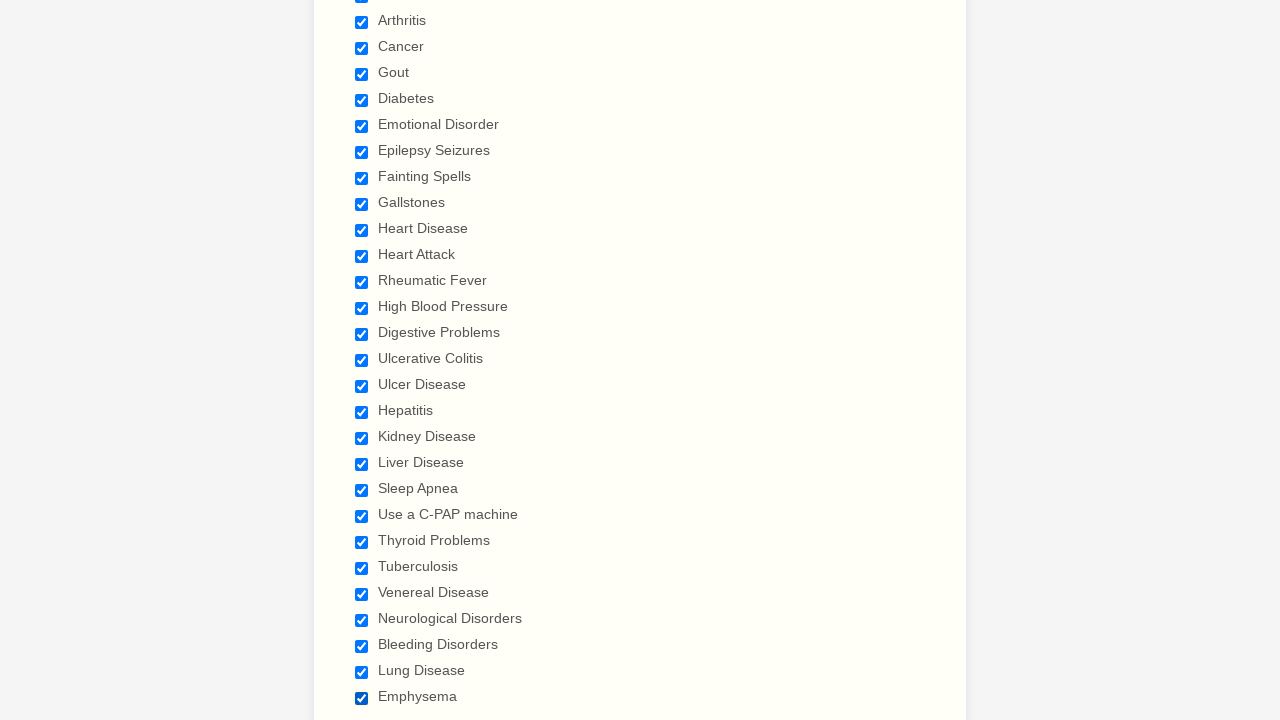

Refreshed the page to reset form state
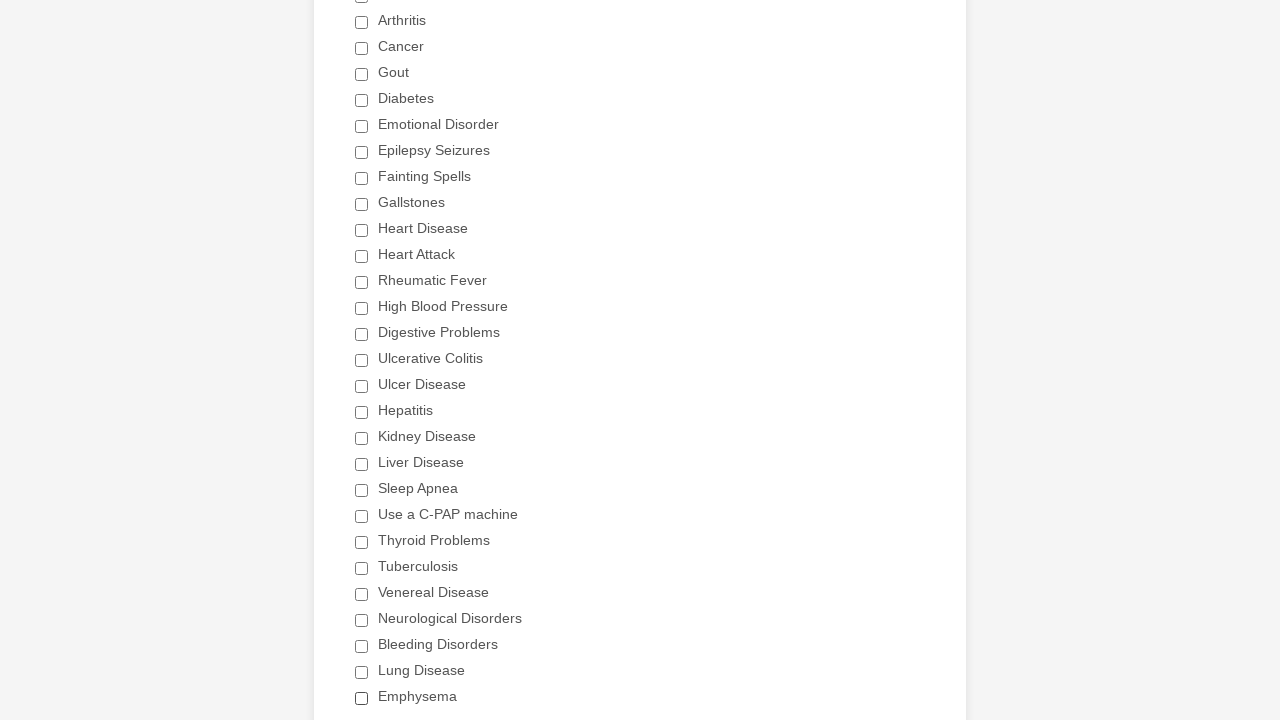

Waited for checkboxes to reload after page refresh
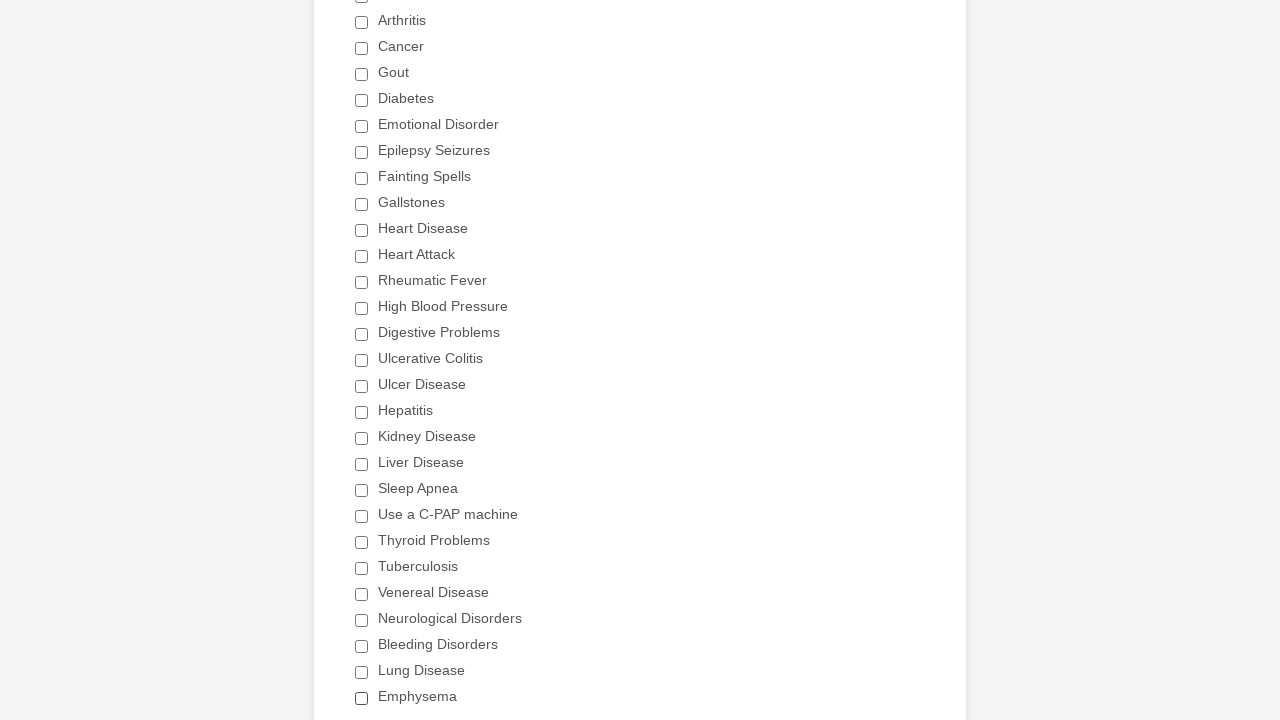

Located all checkboxes again after refresh
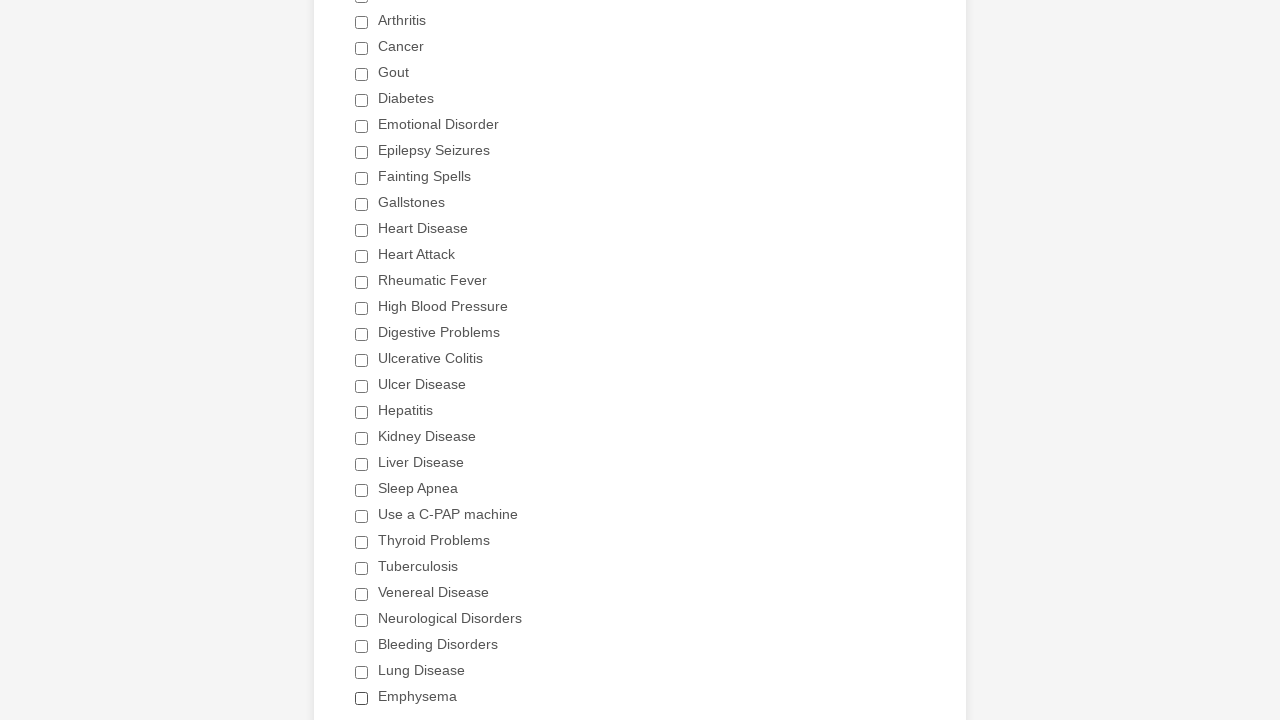

Found 29 checkboxes after refresh
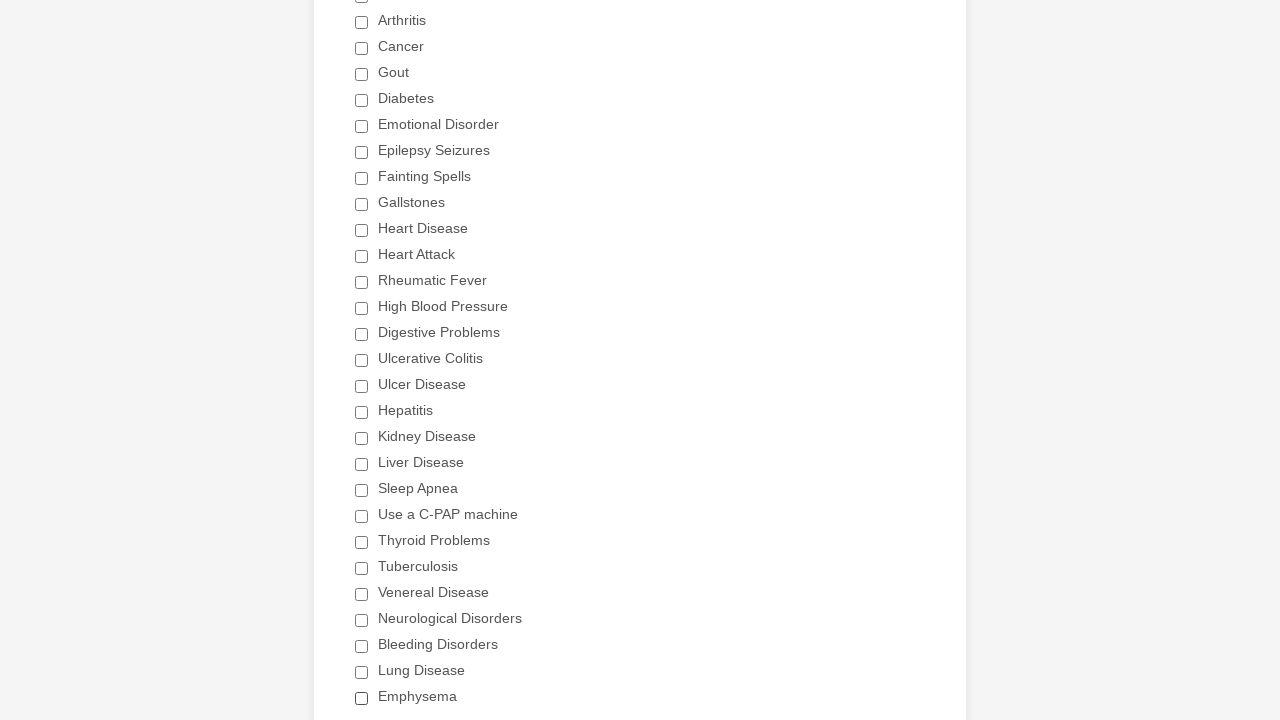

Selected the 'Emotional Disorder' checkbox at (362, 126) on div.form-input-wide input[type='checkbox'] >> nth=6
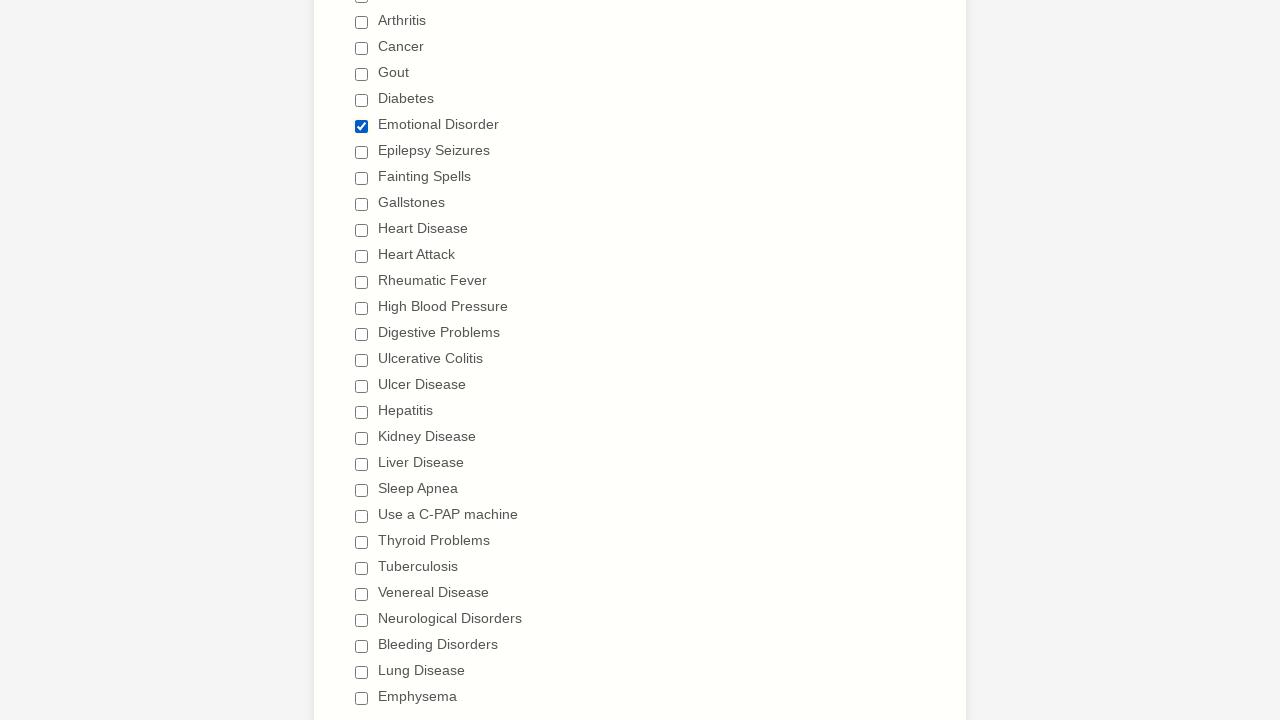

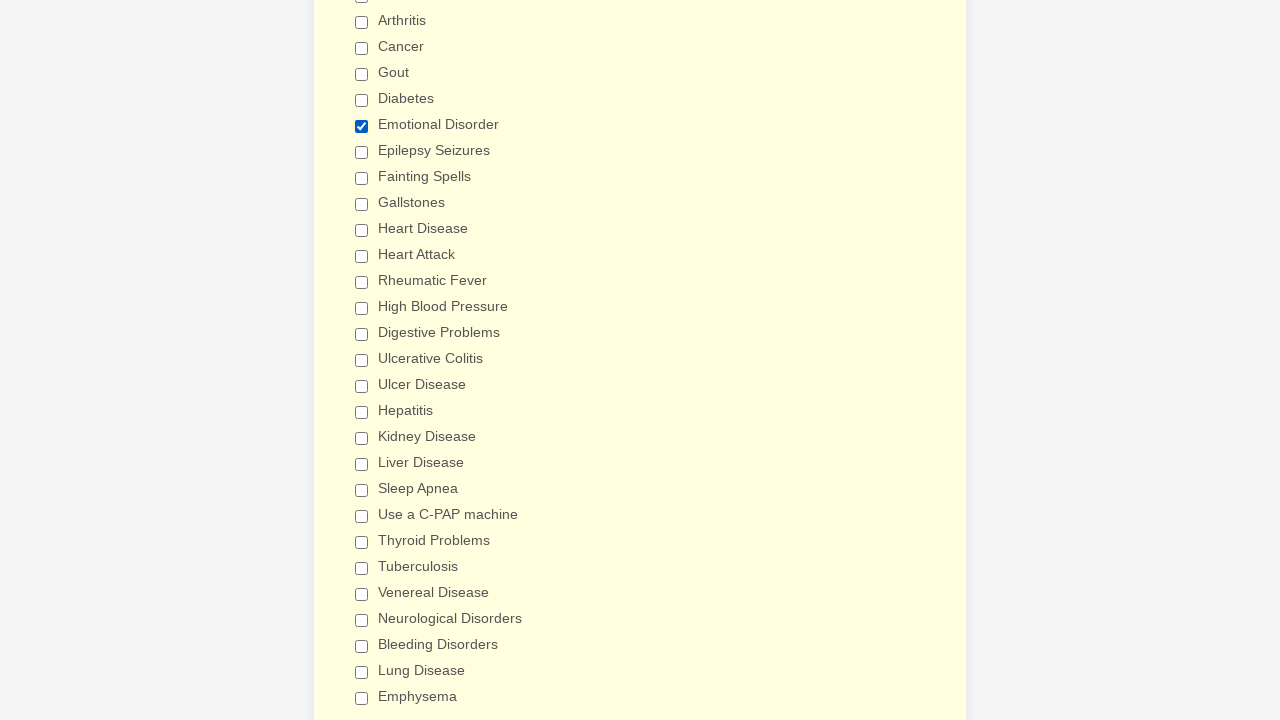